Tests registration form validation by submitting various invalid input combinations and verifying that error messages are displayed

Starting URL: https://naveenautomationlabs.com/opencart/index.php?route=account/register

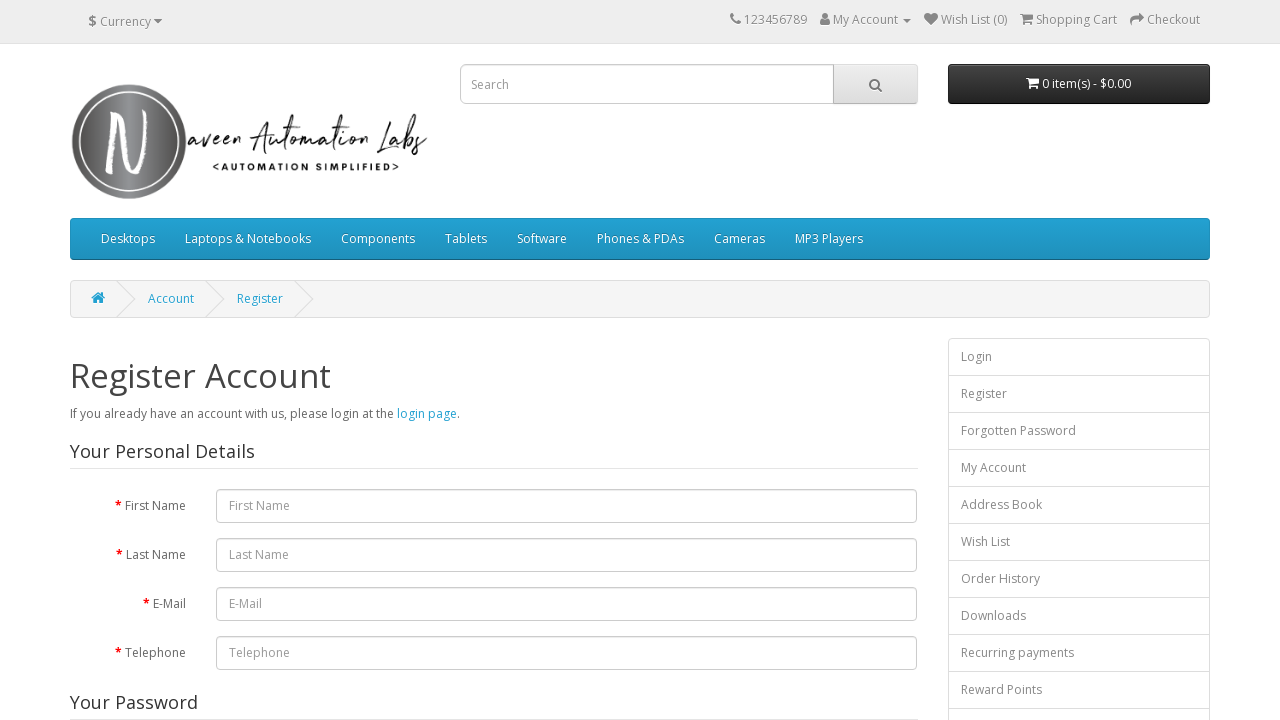

Cleared first name field on #input-firstname
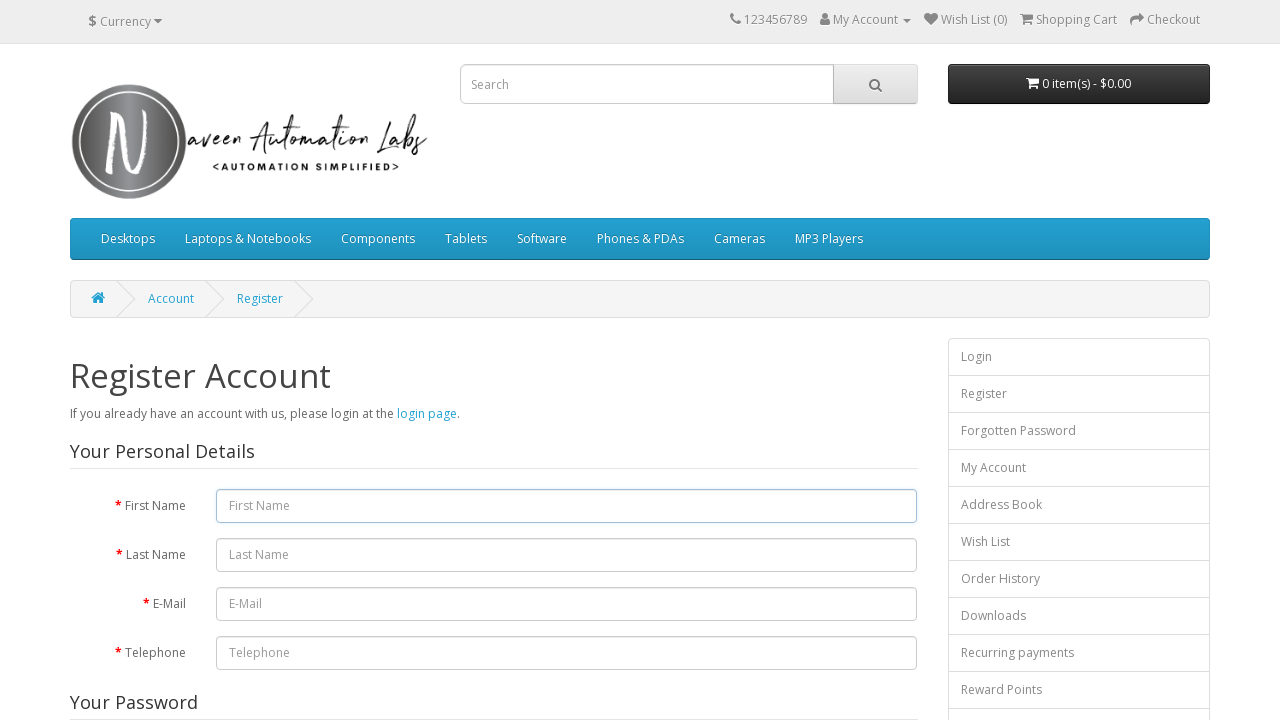

Filled first name with 'Pallabi' on #input-firstname
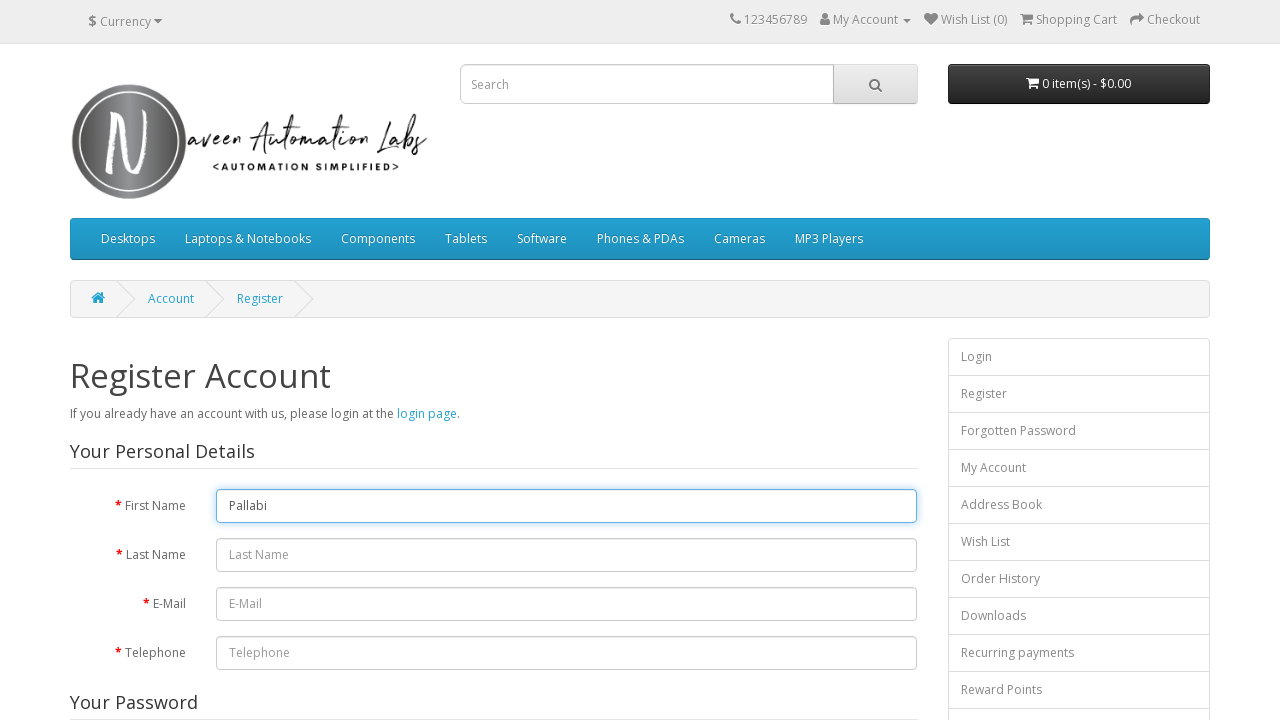

Cleared last name field on #input-lastname
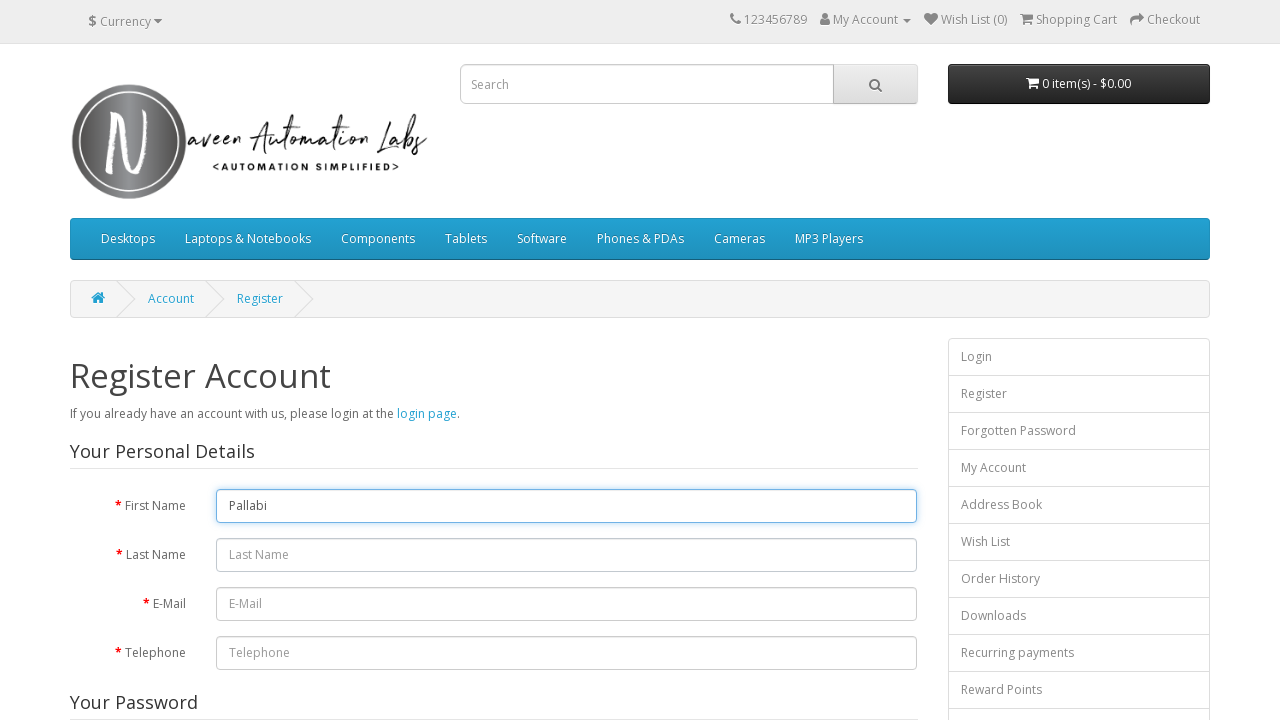

Filled last name with 'Bhar' on #input-lastname
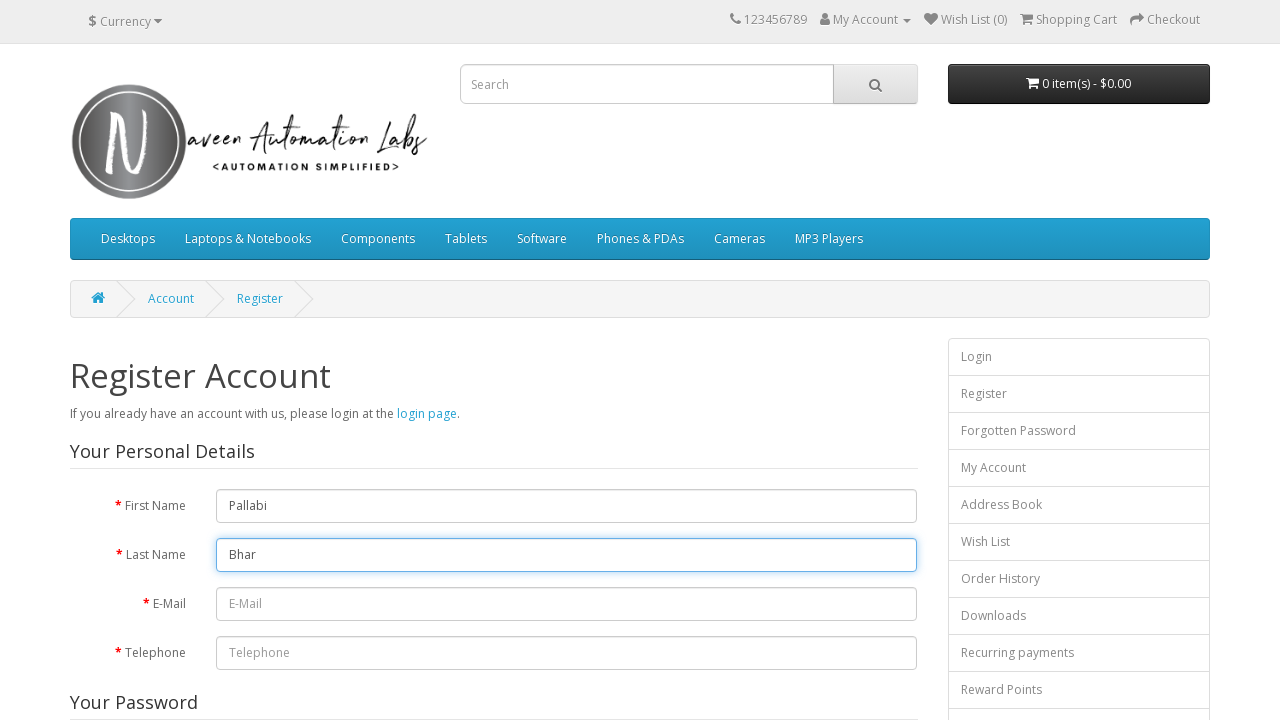

Cleared email field on #input-email
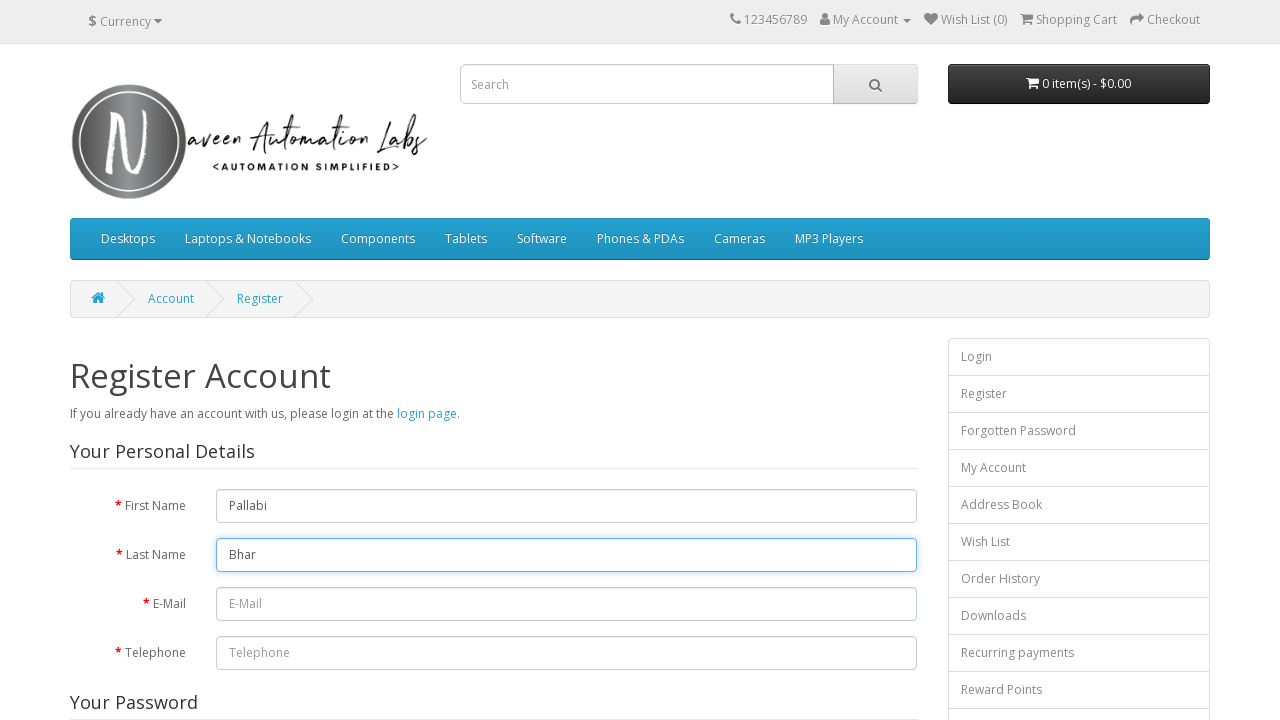

Filled email with 'test1@example.com' on #input-email
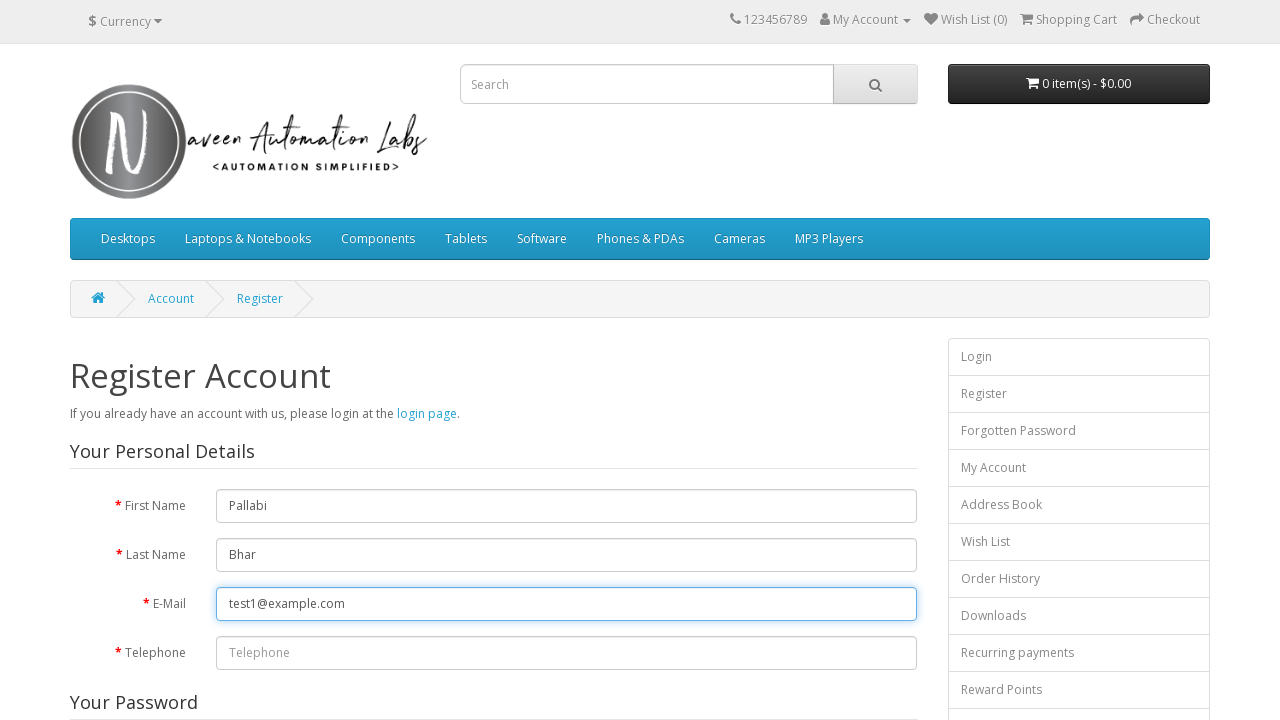

Cleared telephone field on #input-telephone
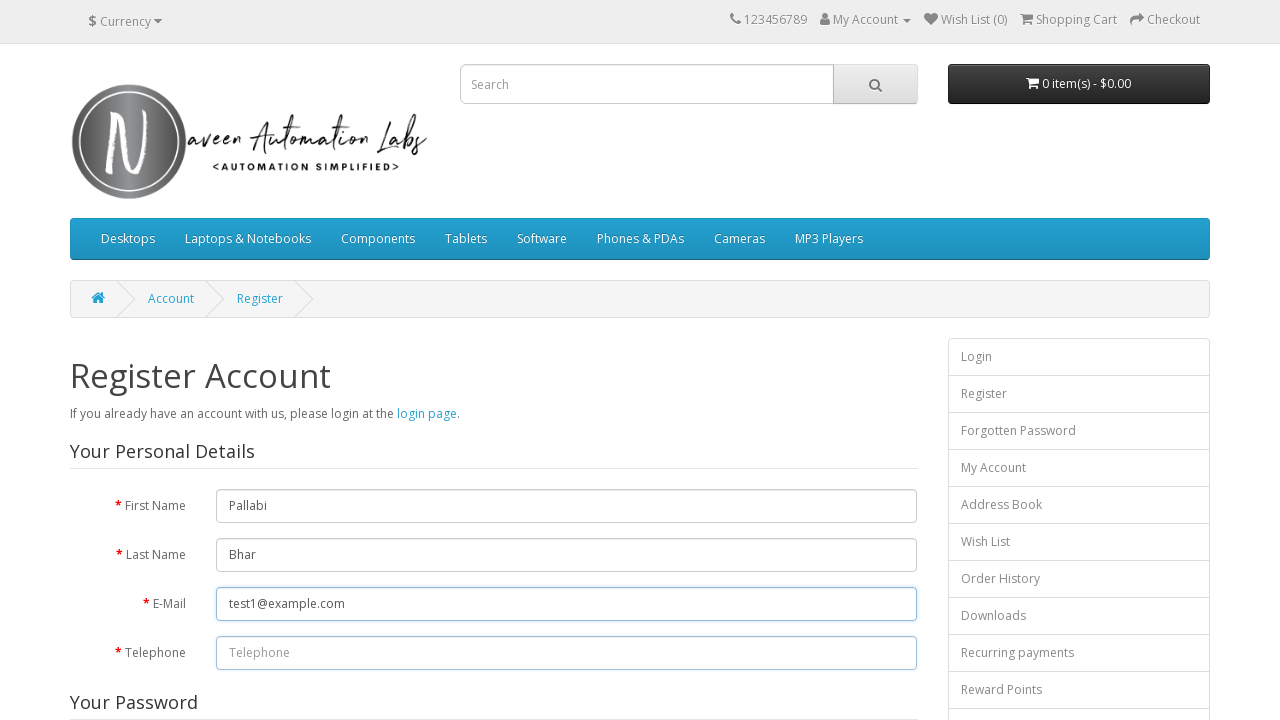

Filled telephone with '8787' on #input-telephone
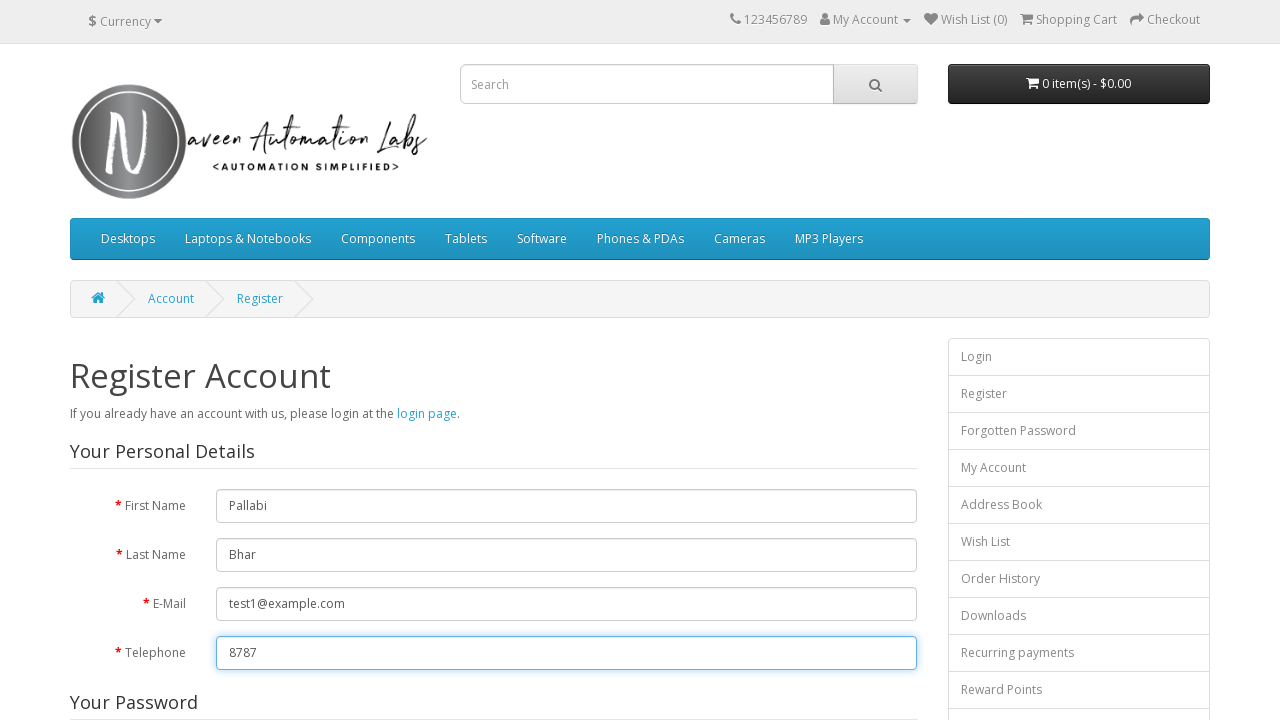

Cleared password field on #input-password
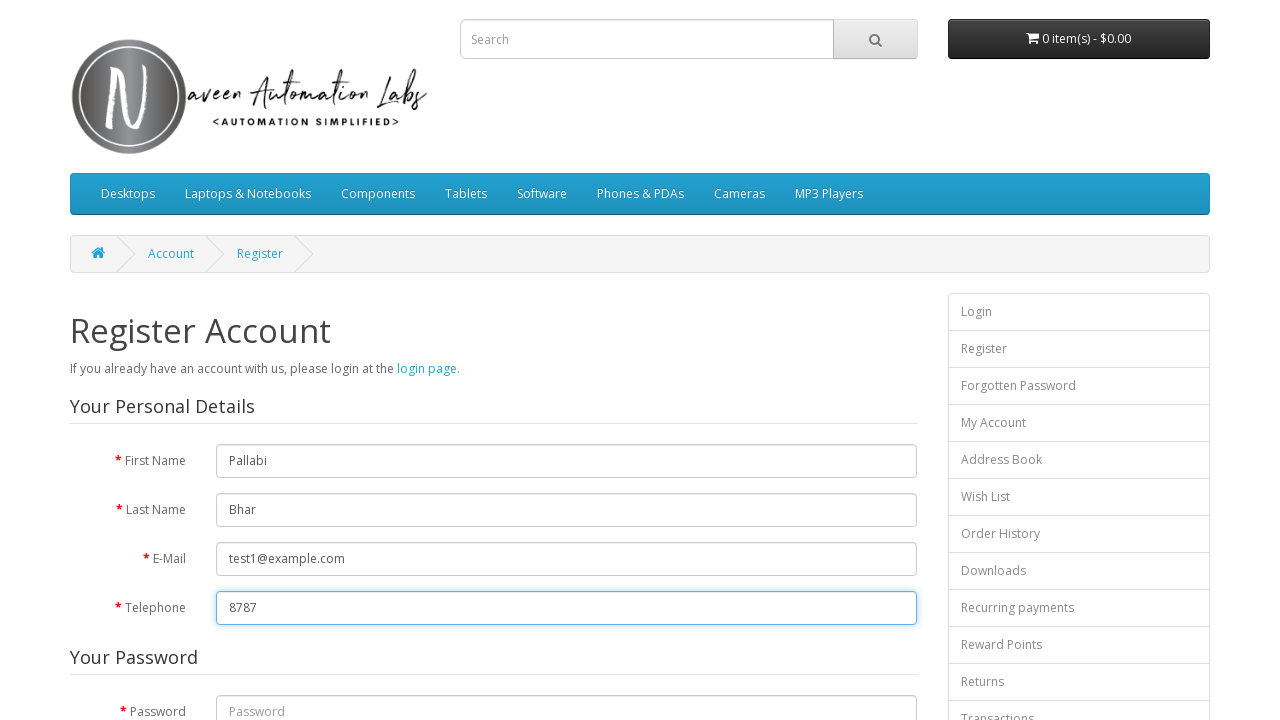

Filled password field on #input-password
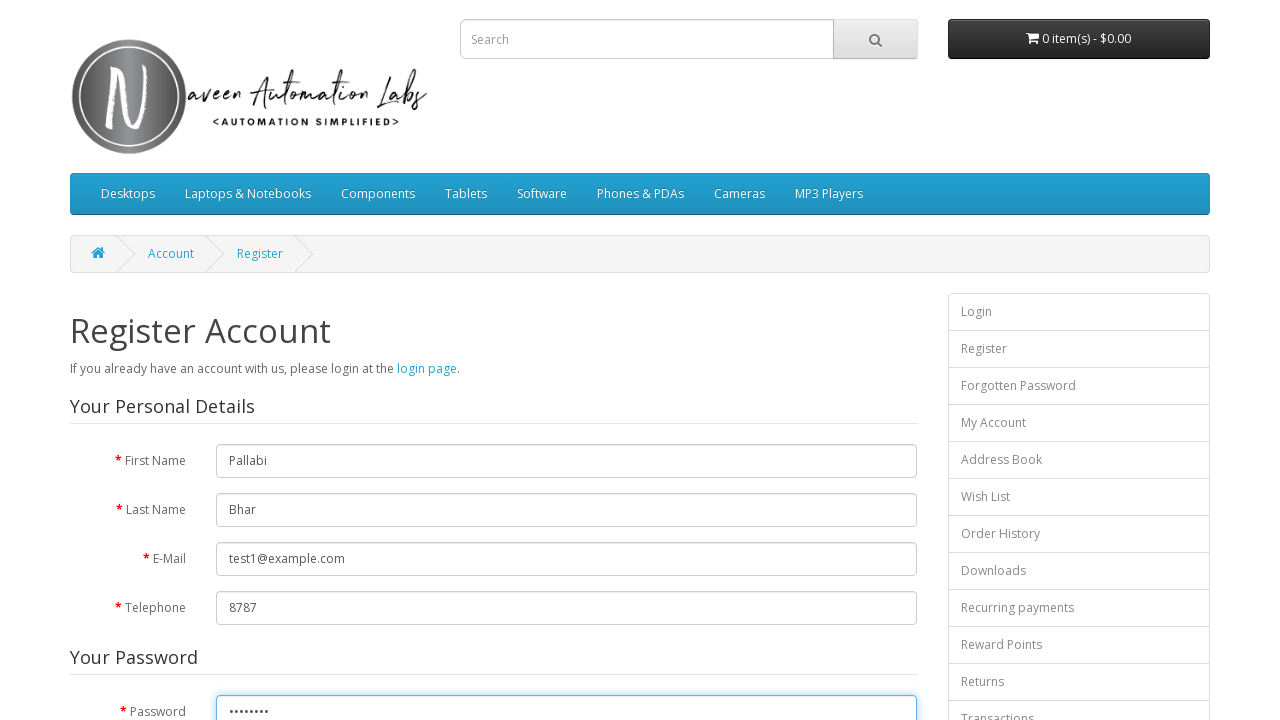

Cleared password confirmation field on #input-confirm
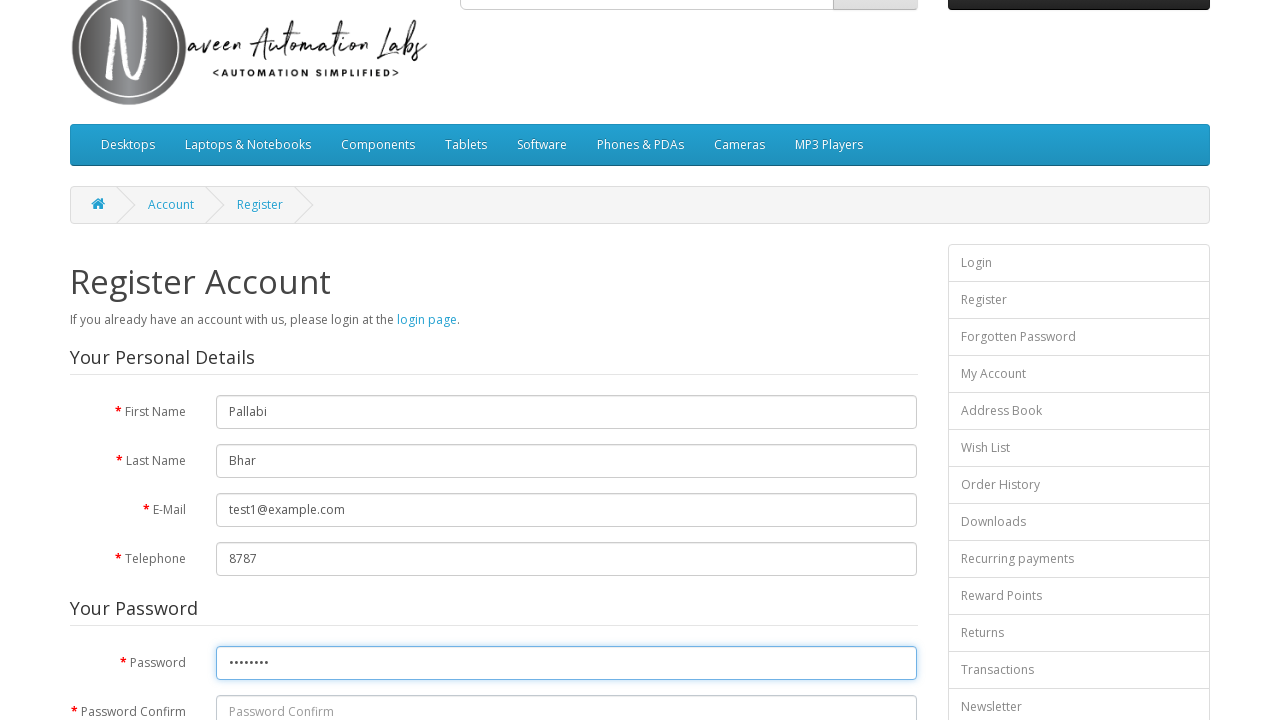

Filled password confirmation field on #input-confirm
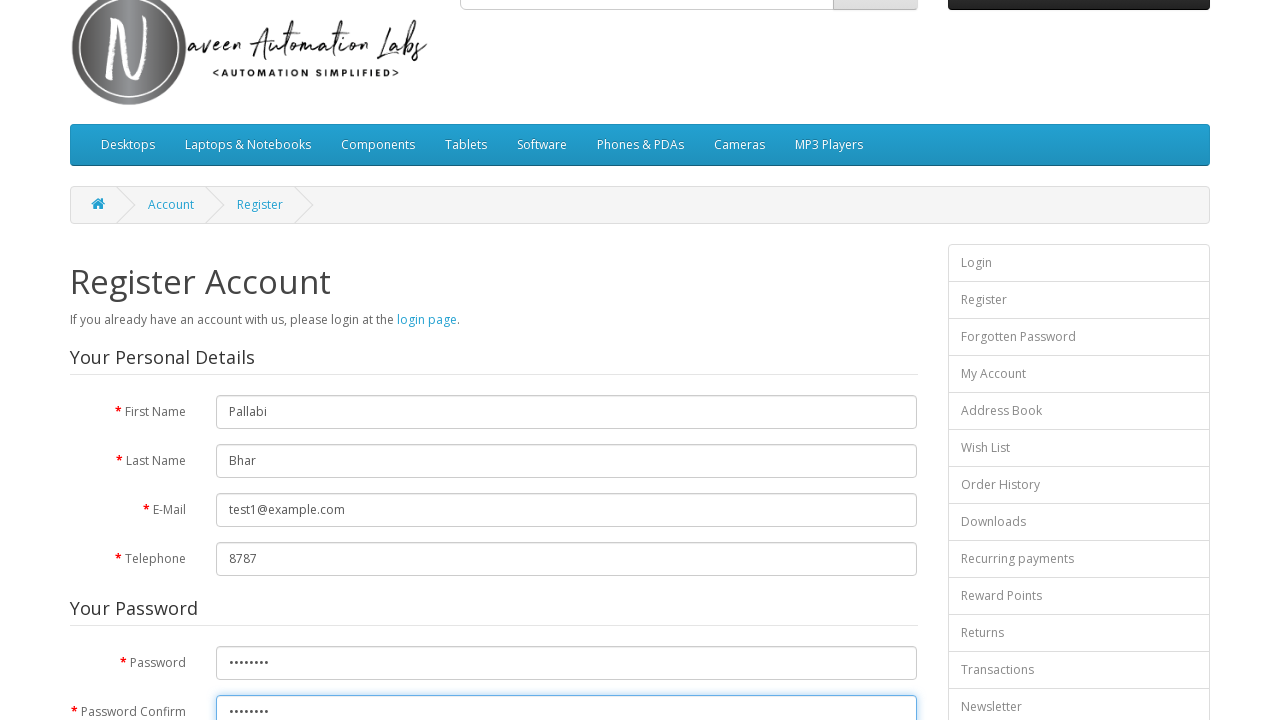

Clicked Continue button to submit registration form at (879, 427) on xpath=//input[@value='Continue']
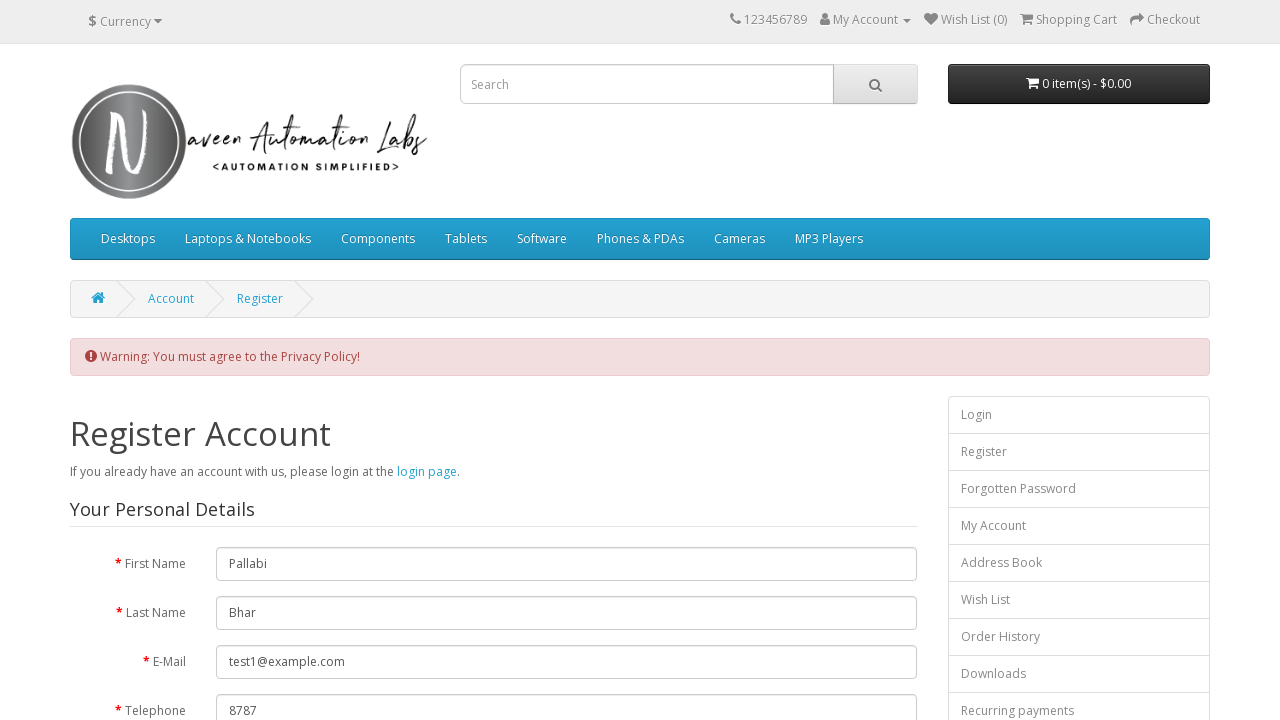

Error message displayed for invalid form submission
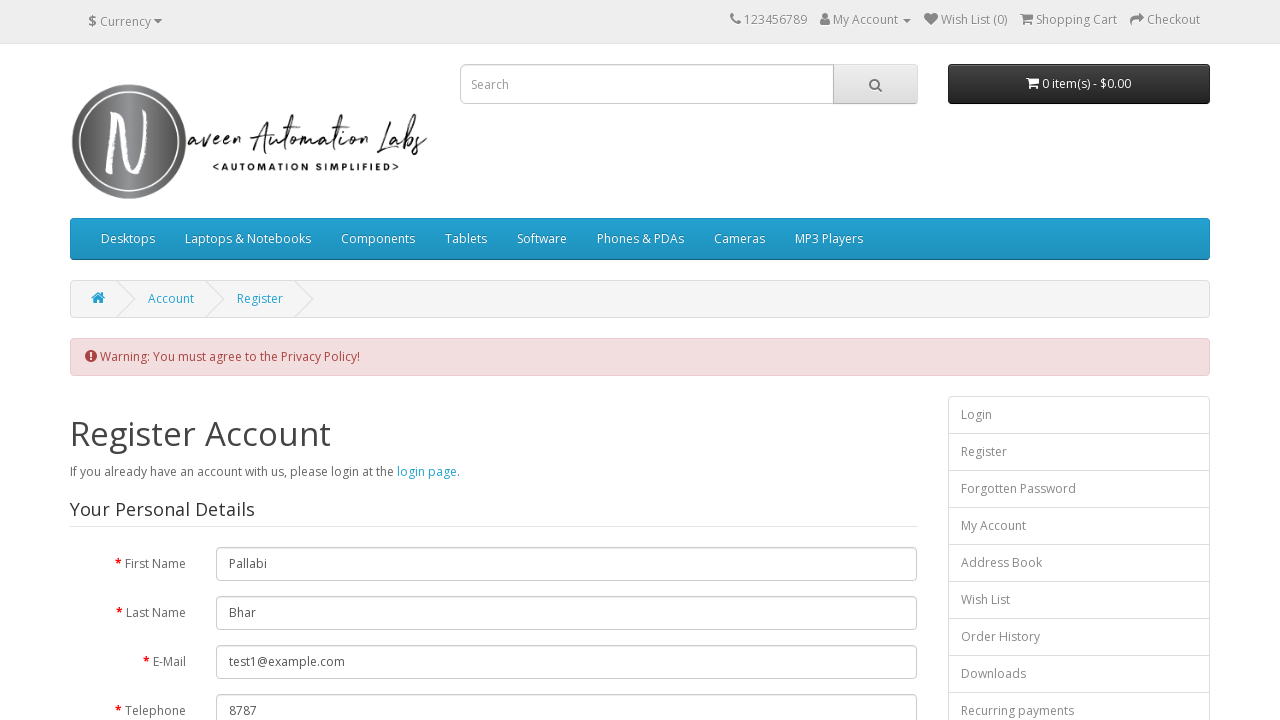

Cleared first name field on #input-firstname
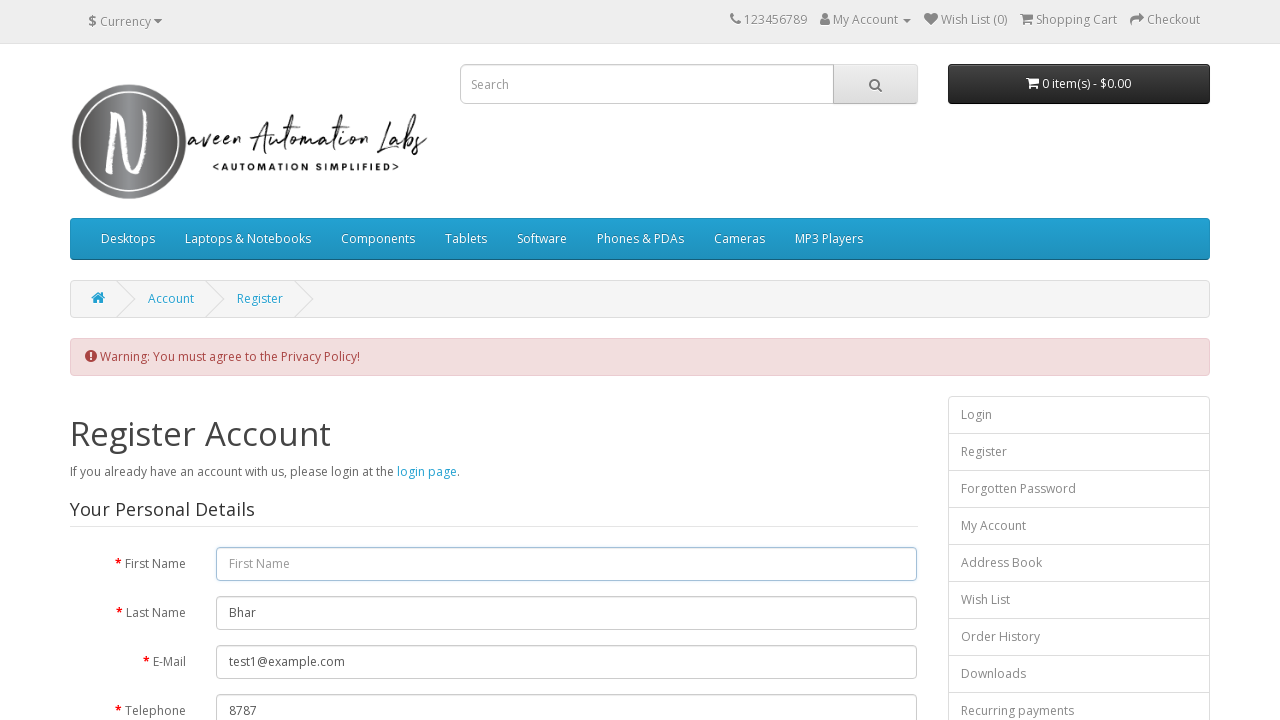

Filled first name with '@#$sd' on #input-firstname
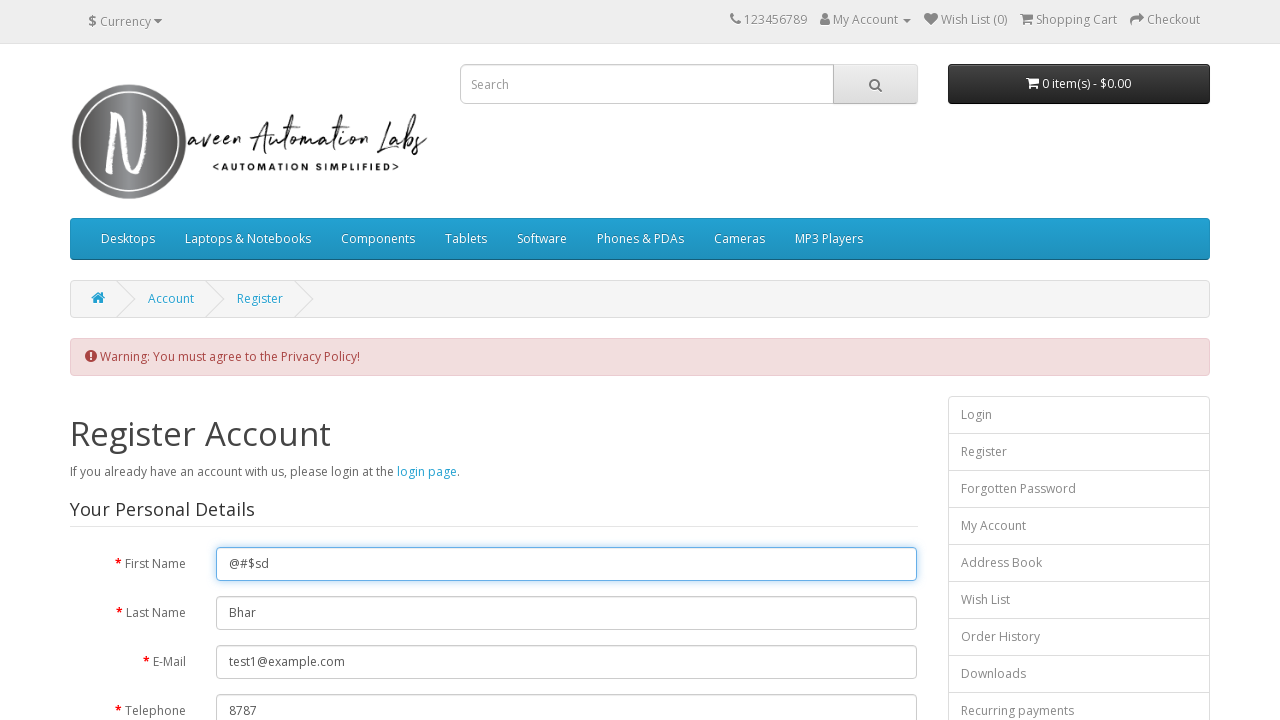

Cleared last name field on #input-lastname
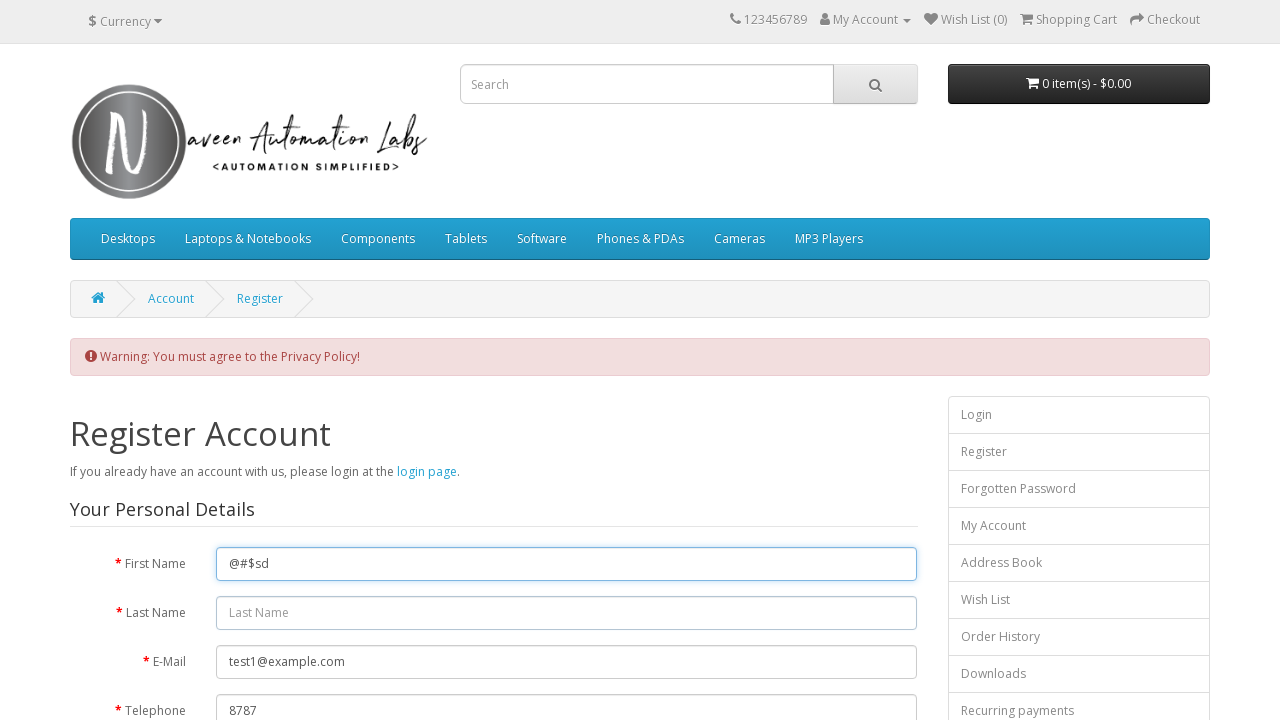

Filled last name with 'Bhar' on #input-lastname
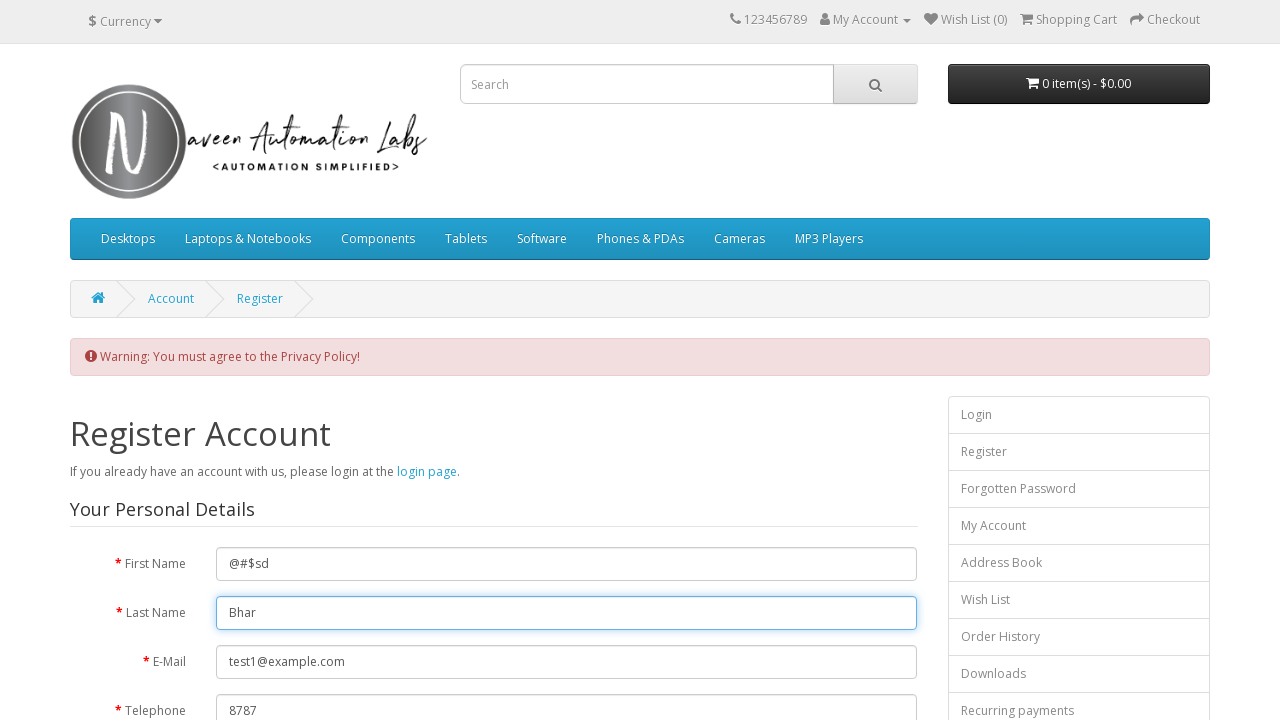

Cleared email field on #input-email
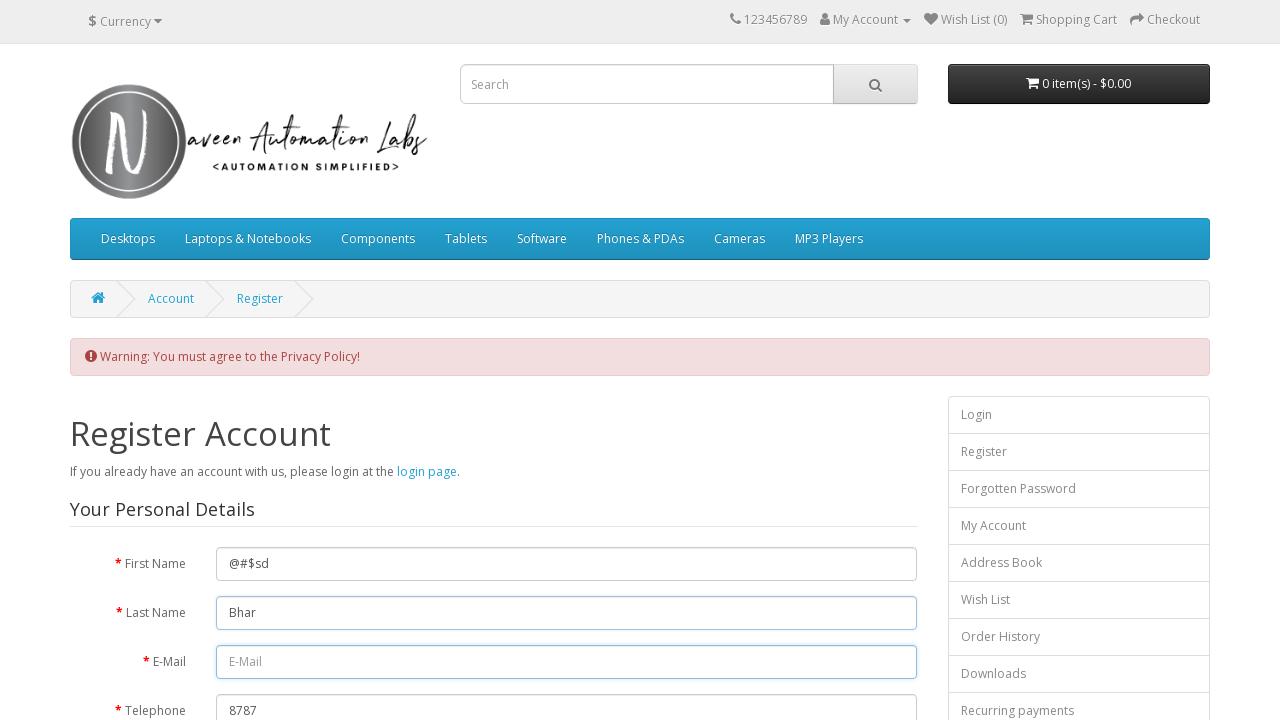

Filled email with 'pallabi@gmail.com' on #input-email
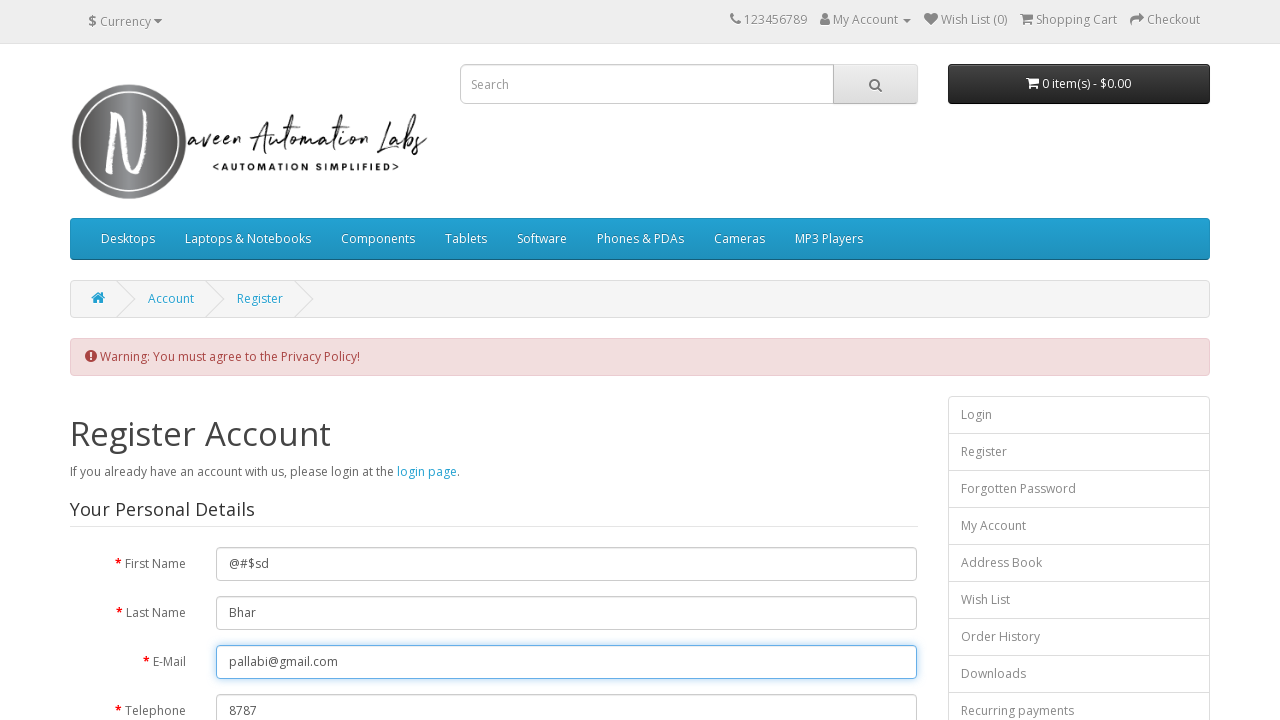

Cleared telephone field on #input-telephone
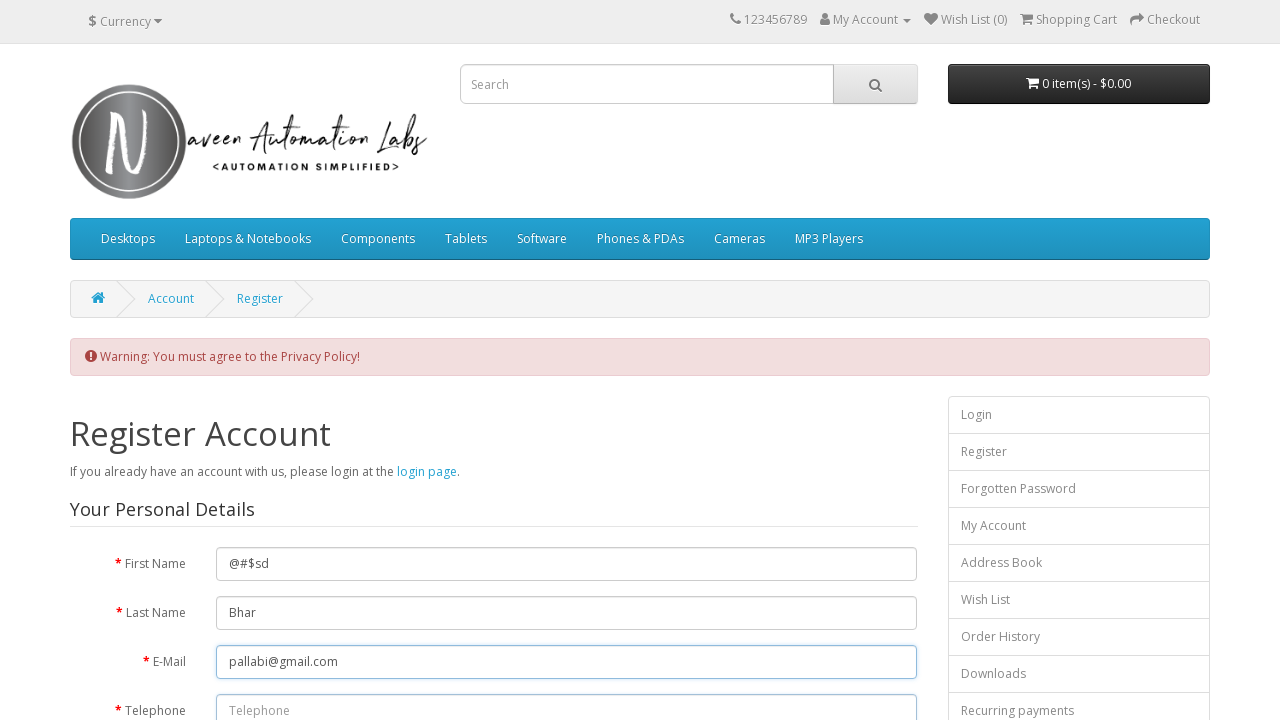

Filled telephone with '8787' on #input-telephone
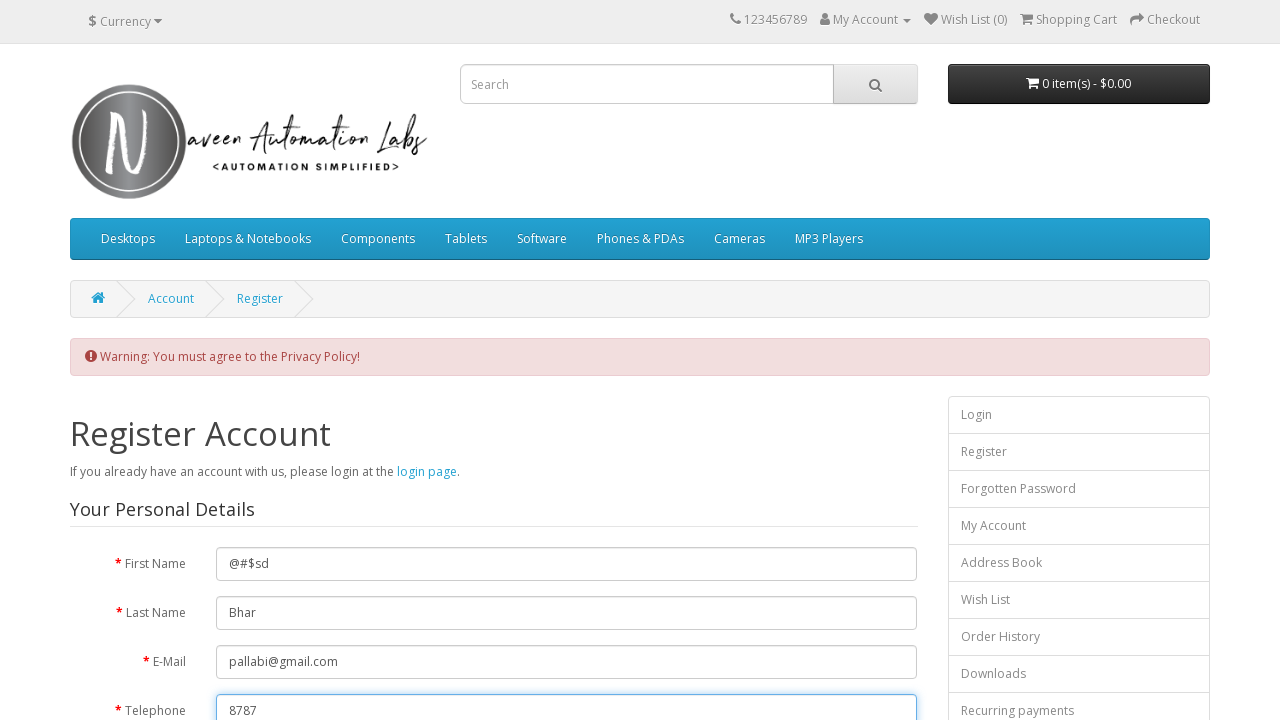

Cleared password field on #input-password
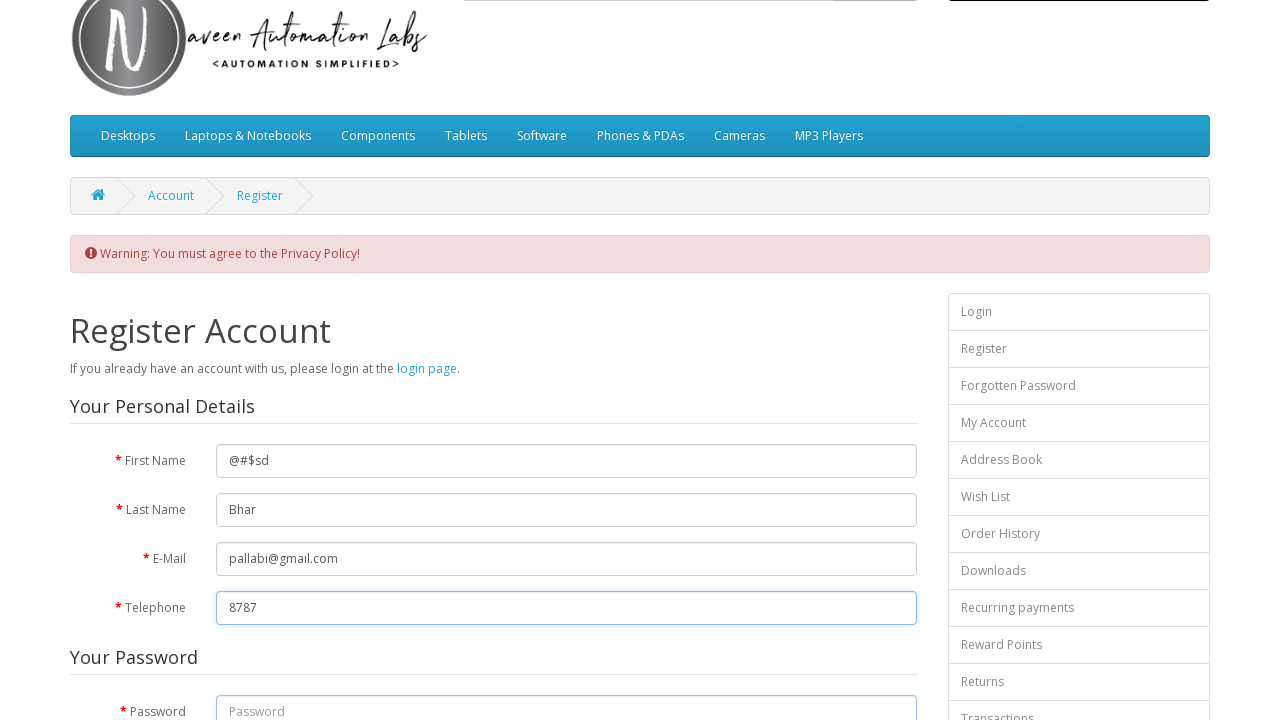

Filled password field on #input-password
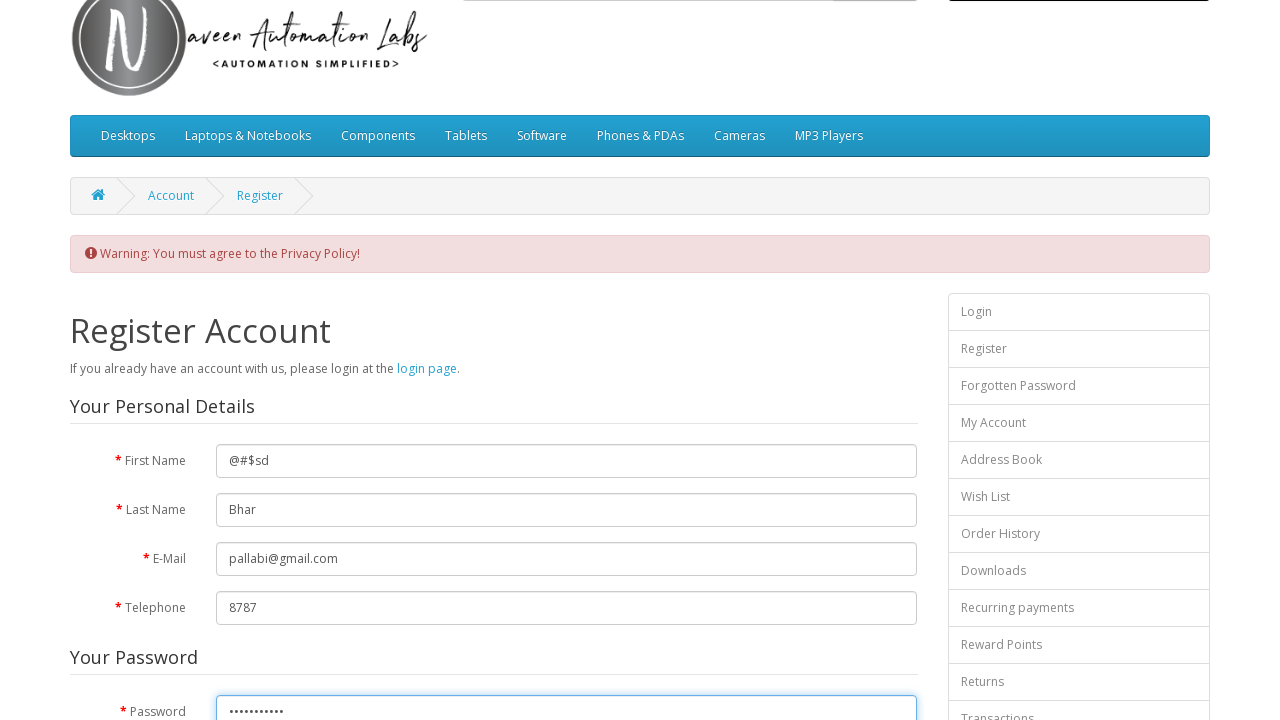

Cleared password confirmation field on #input-confirm
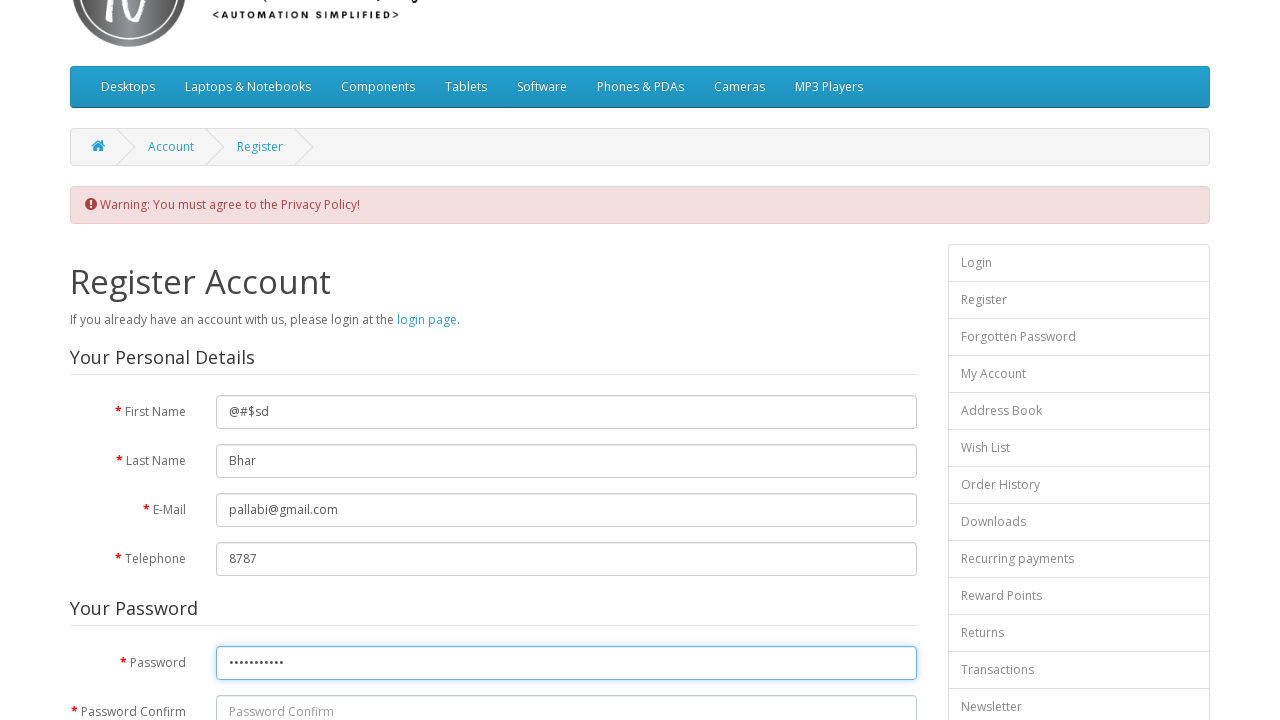

Filled password confirmation field on #input-confirm
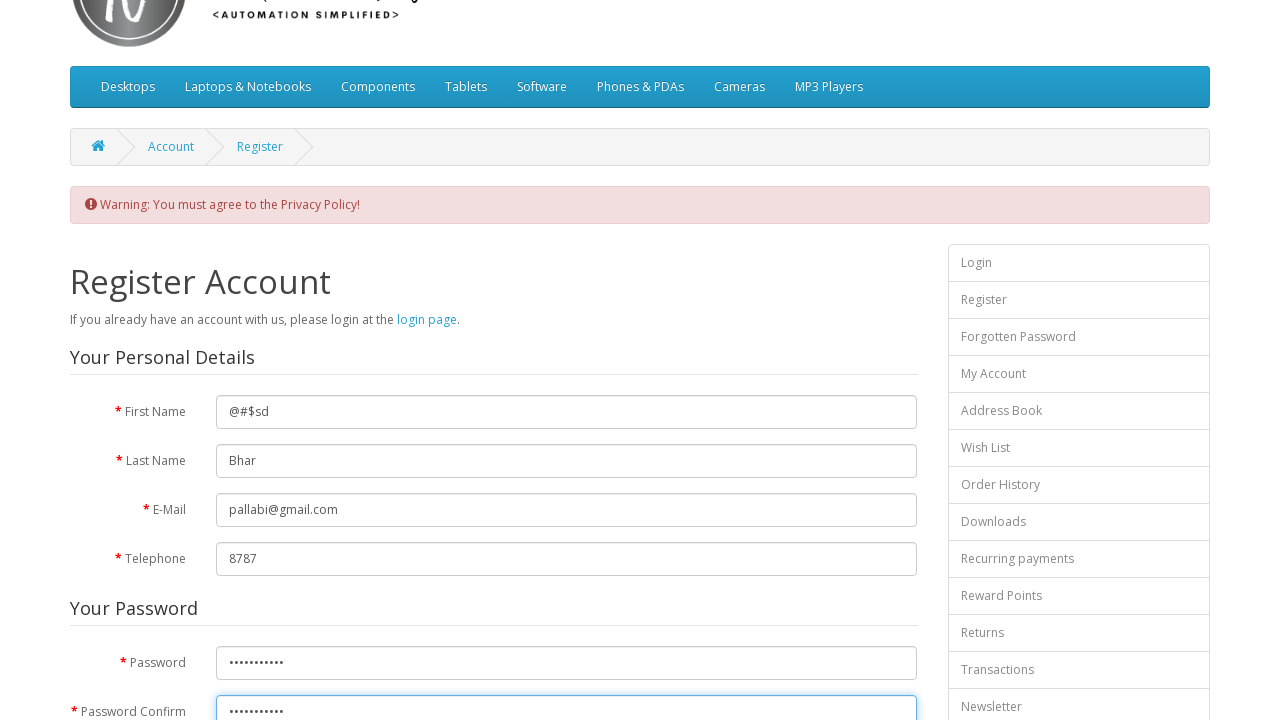

Clicked Continue button to submit registration form at (879, 427) on xpath=//input[@value='Continue']
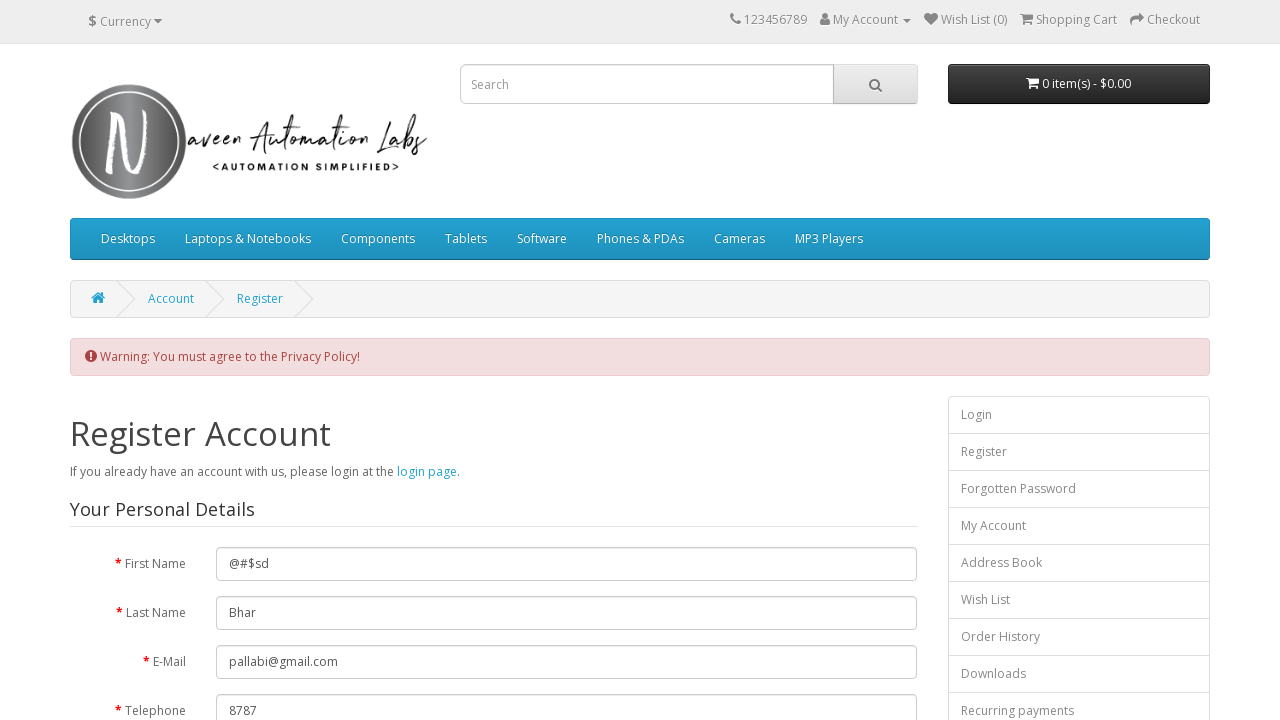

Error message displayed for invalid form submission
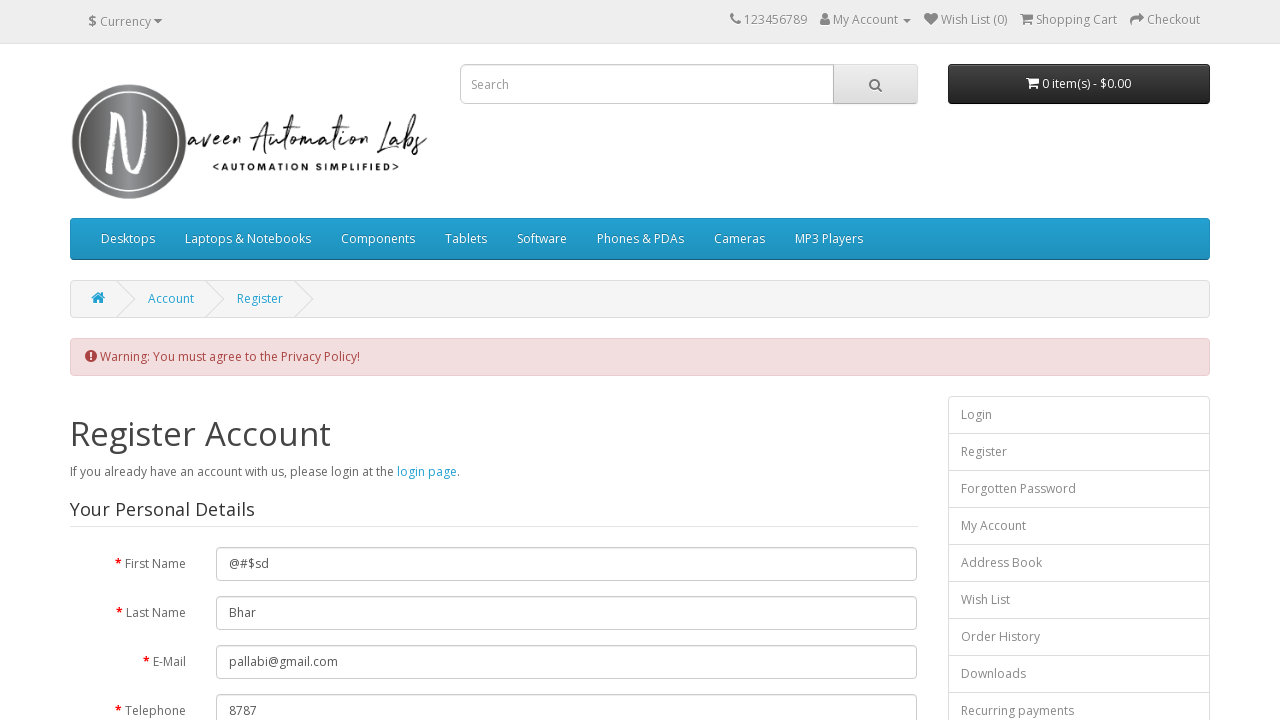

Cleared first name field on #input-firstname
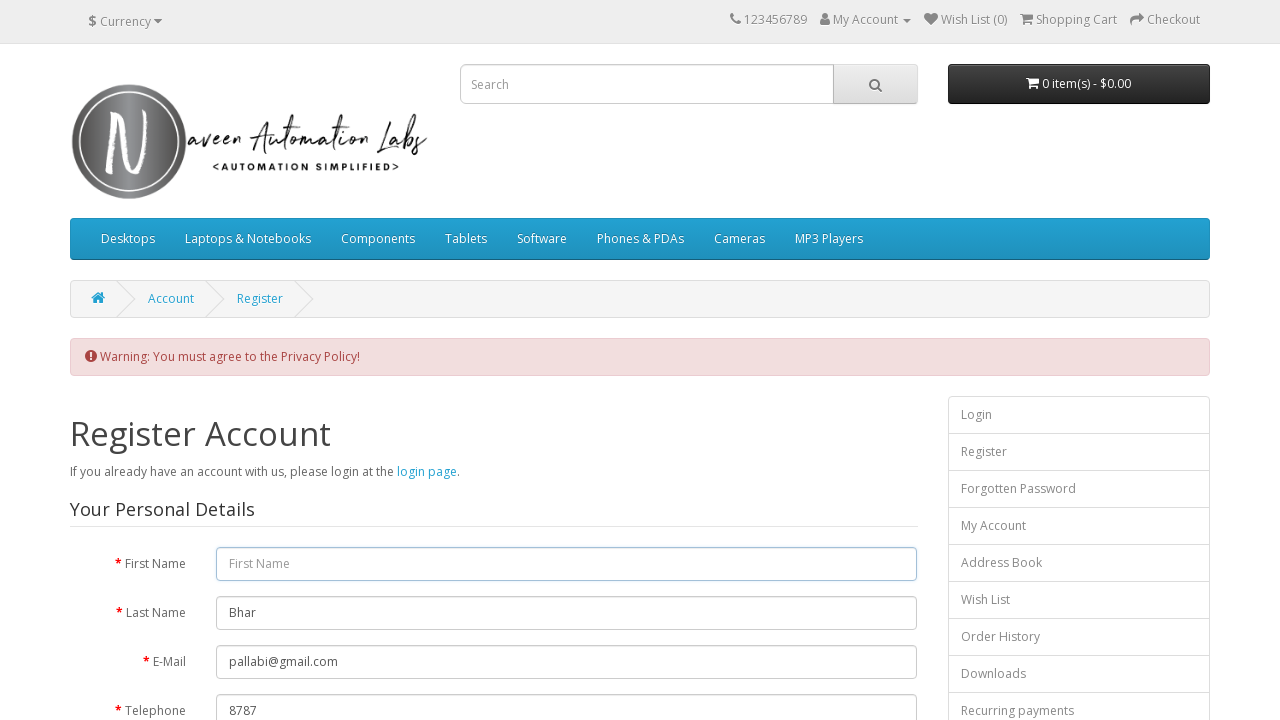

Filled first name with 'Pallabi' on #input-firstname
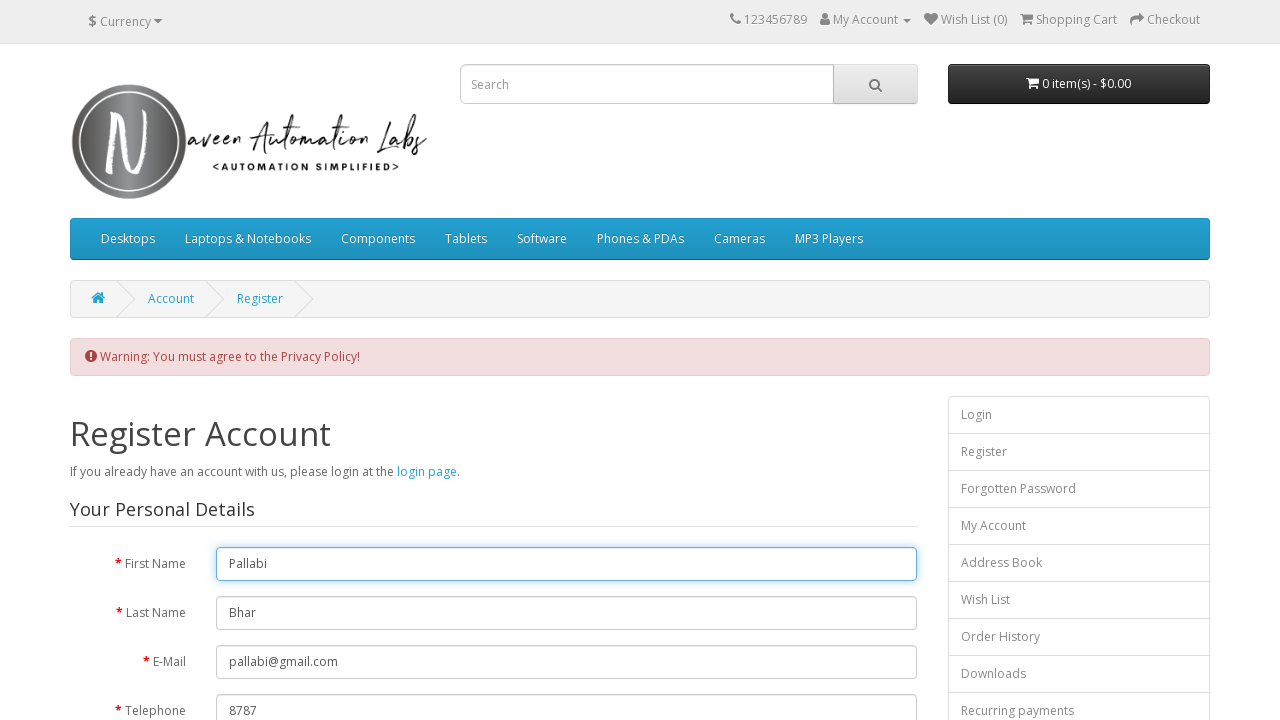

Cleared last name field on #input-lastname
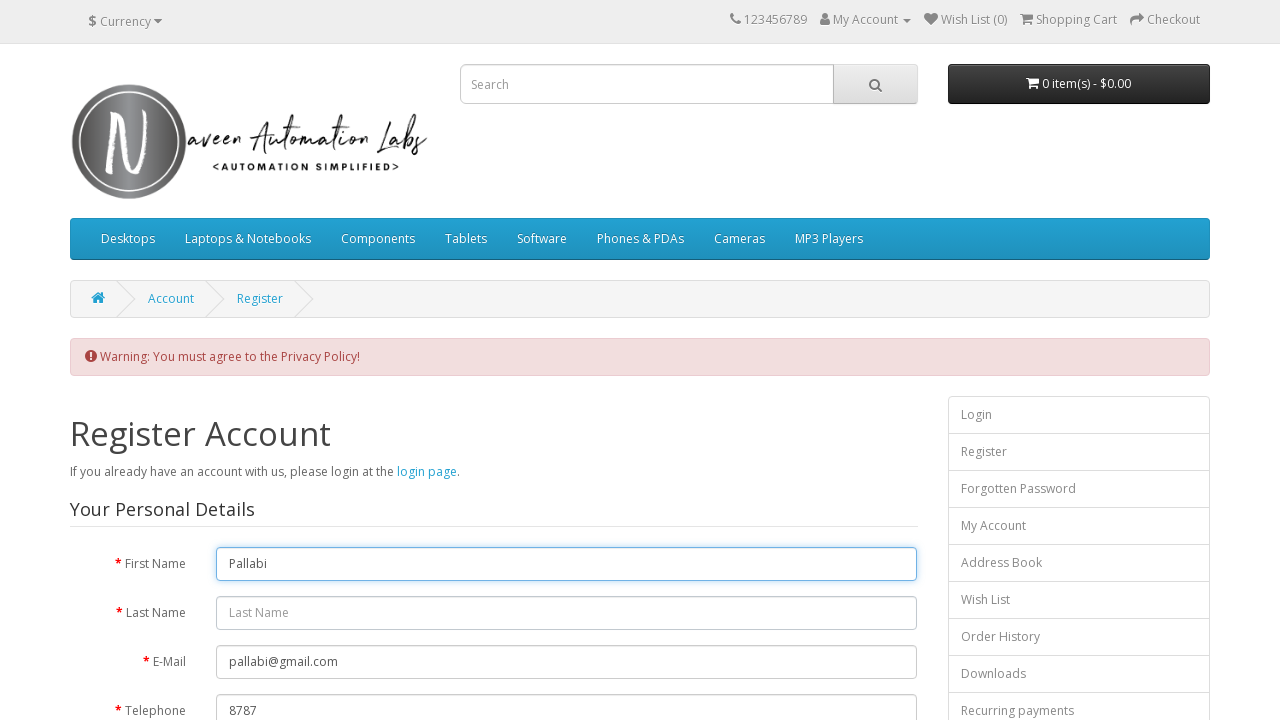

Filled last name with 'hjjghj@$$$' on #input-lastname
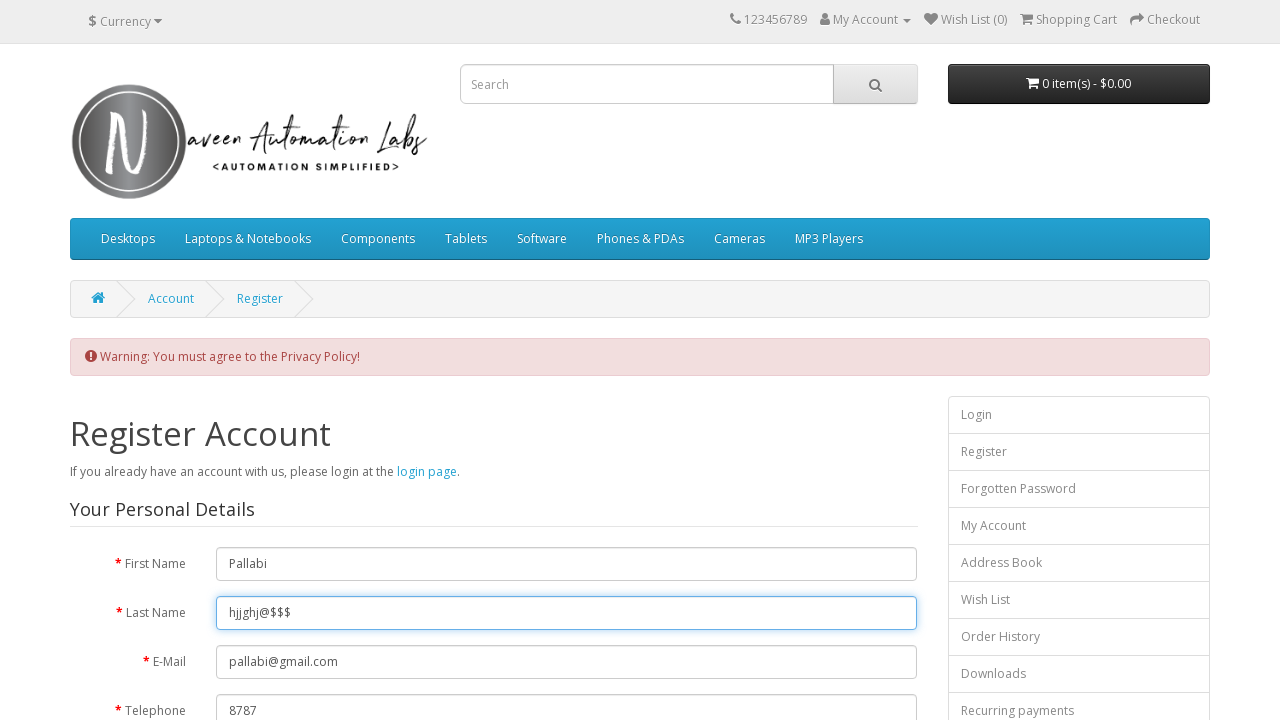

Cleared email field on #input-email
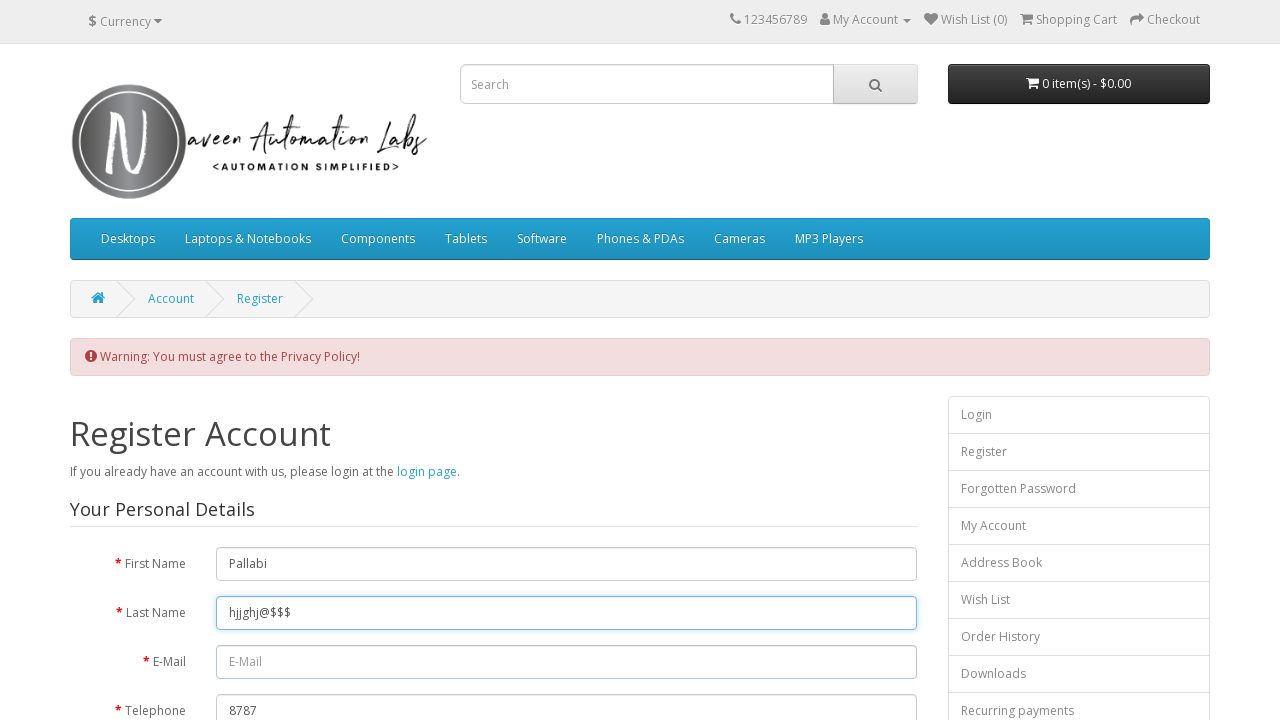

Filled email with 'user3@test.com' on #input-email
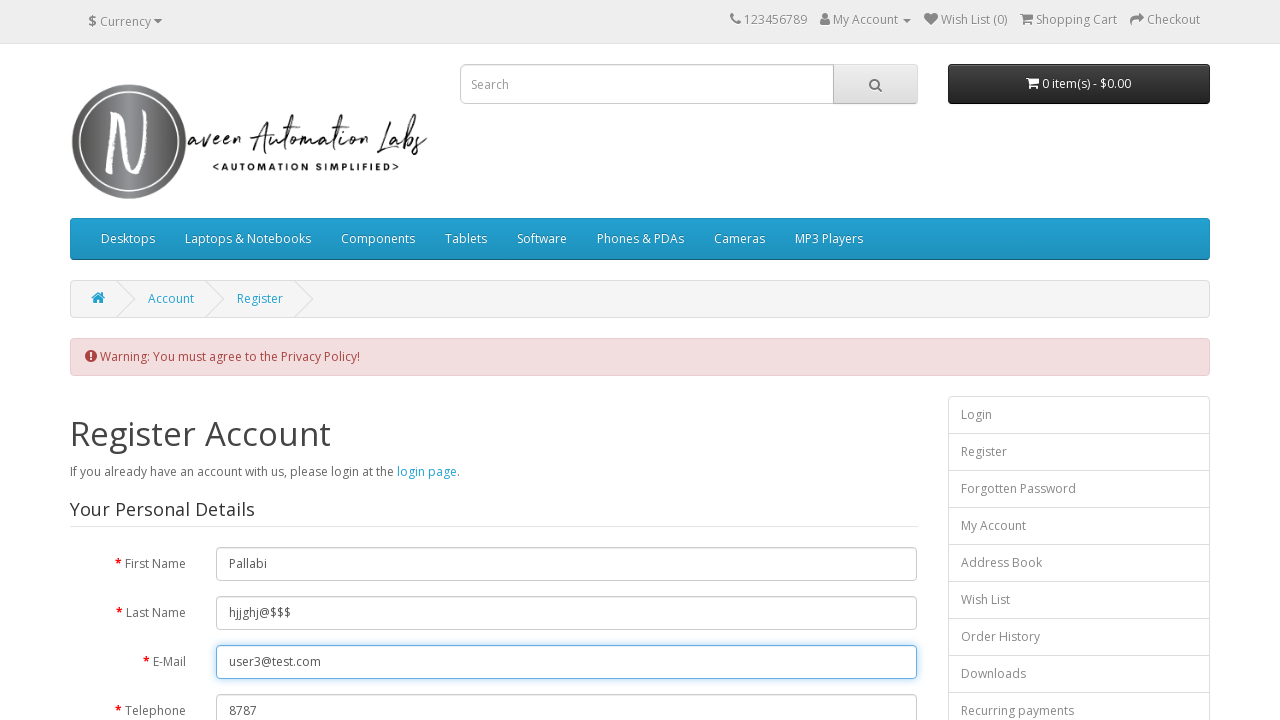

Cleared telephone field on #input-telephone
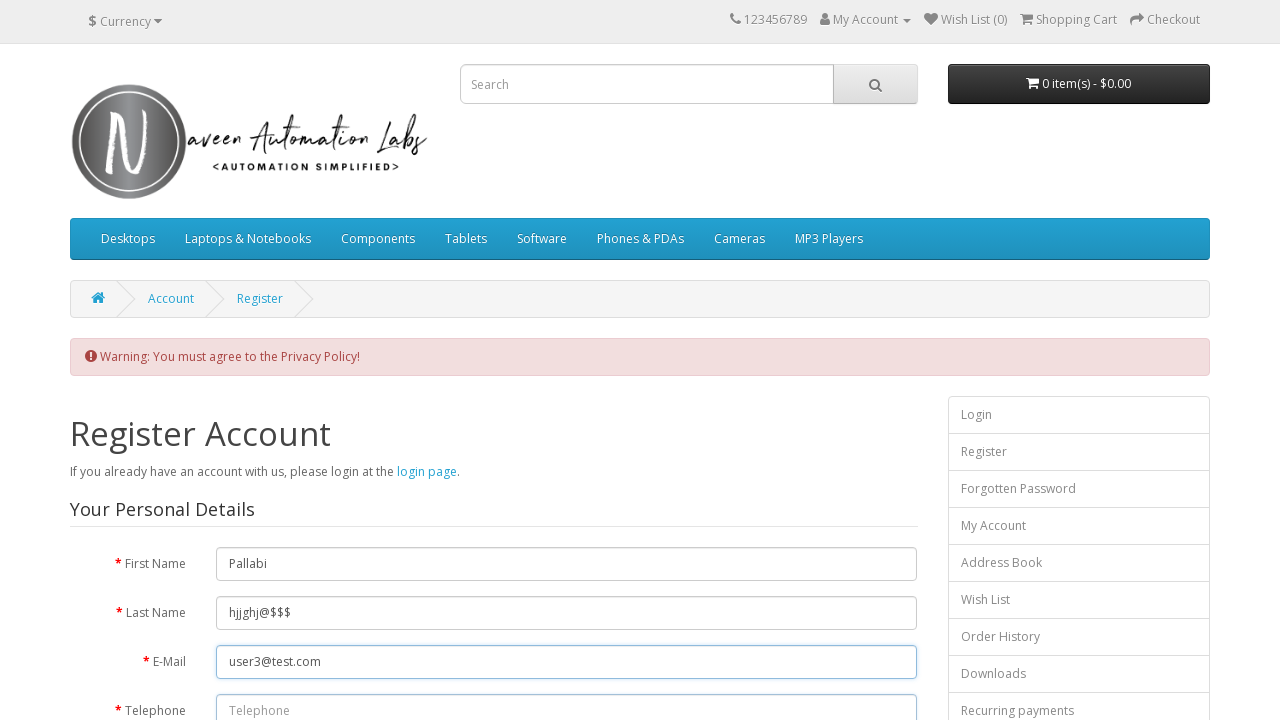

Filled telephone with '8787' on #input-telephone
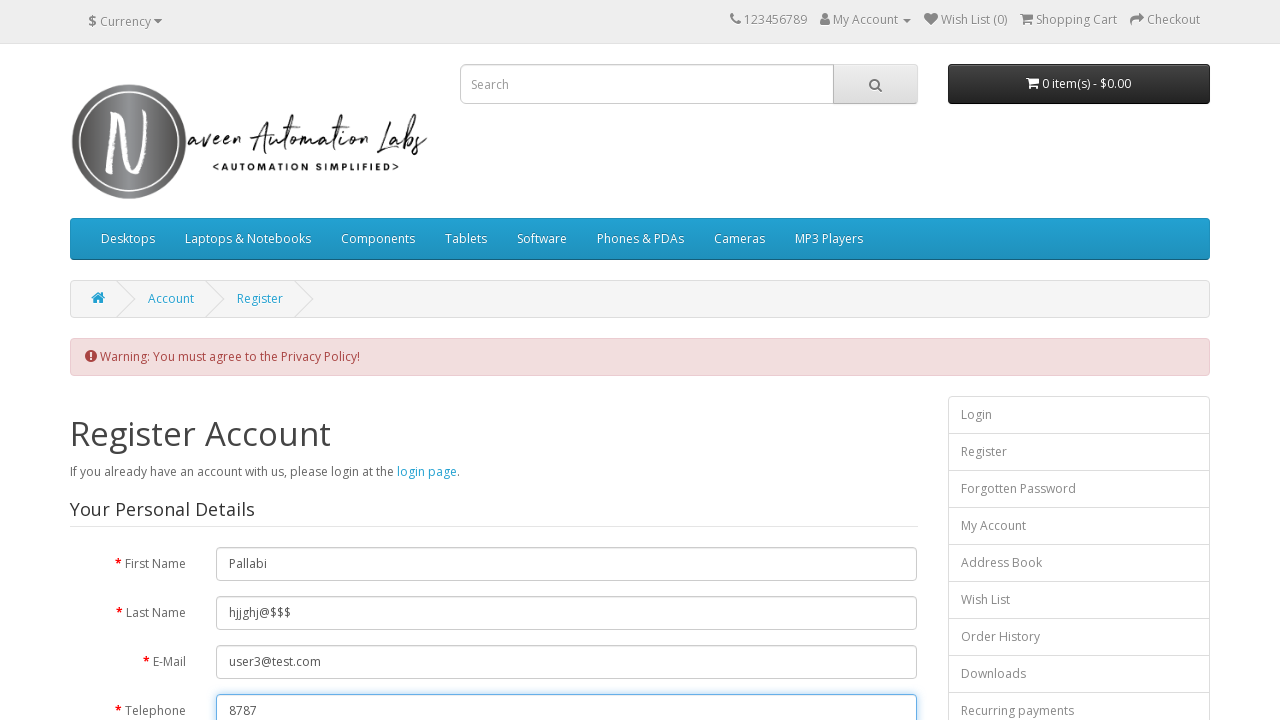

Cleared password field on #input-password
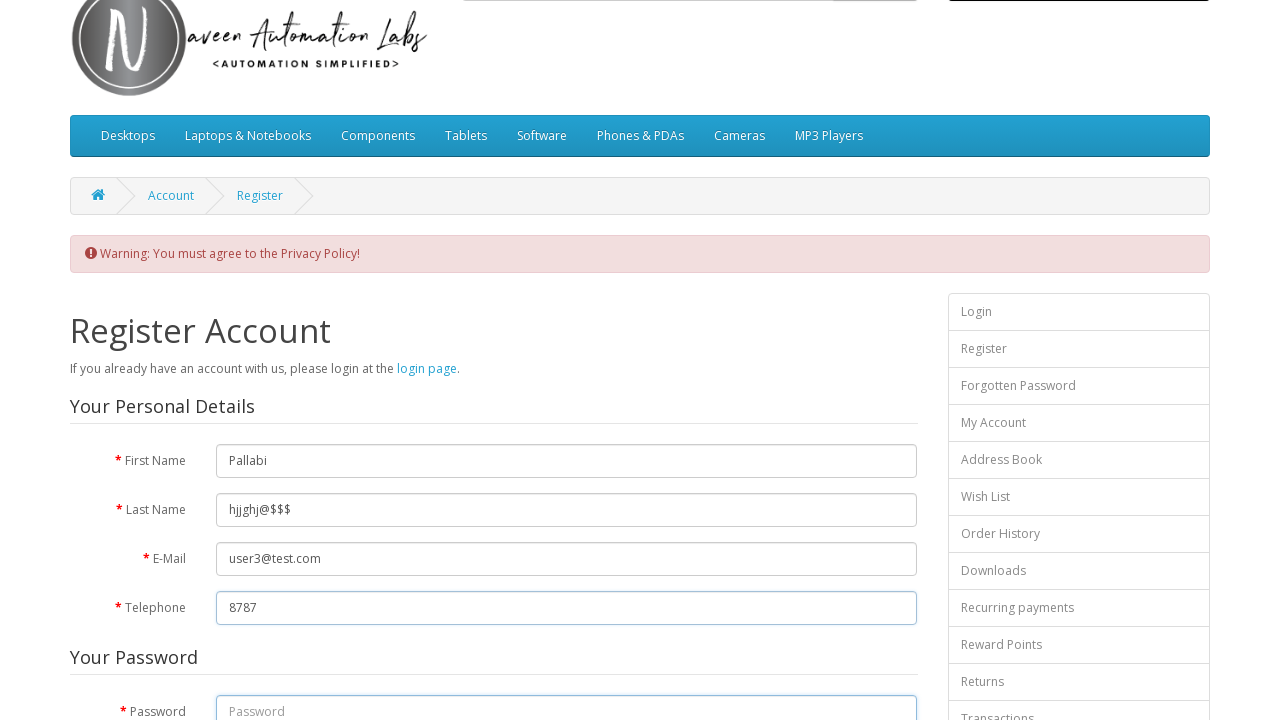

Filled password field on #input-password
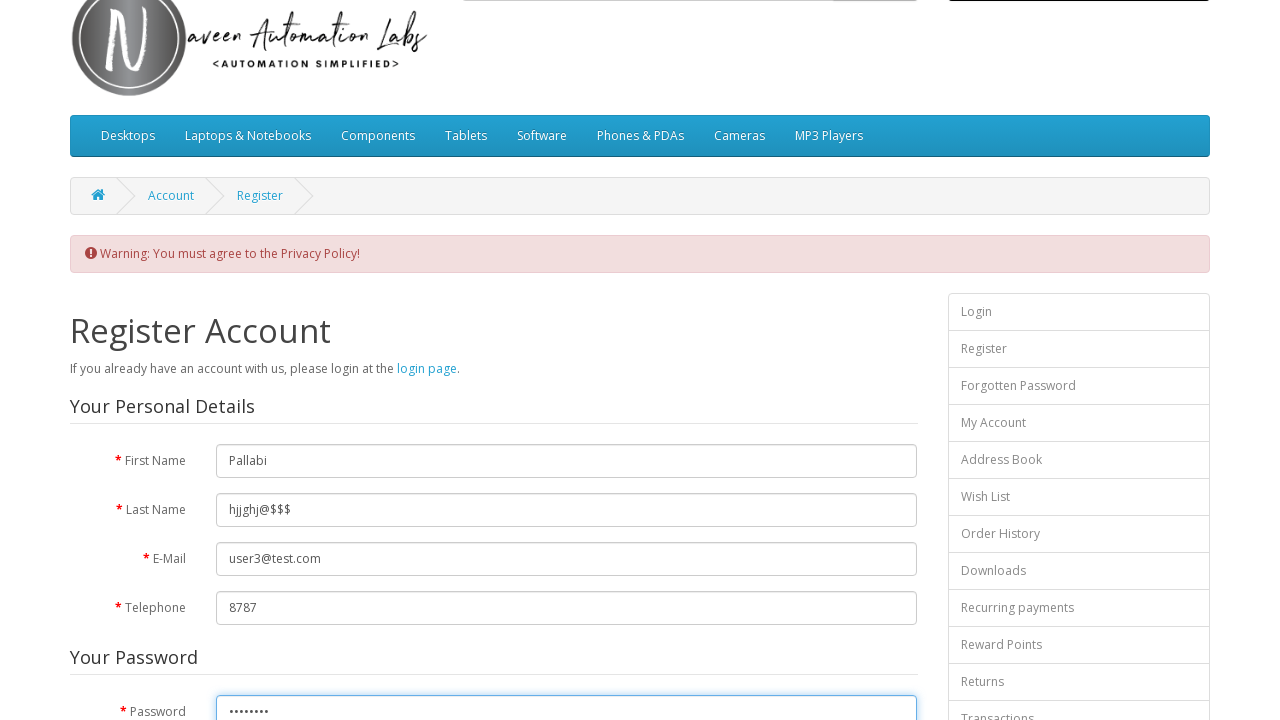

Cleared password confirmation field on #input-confirm
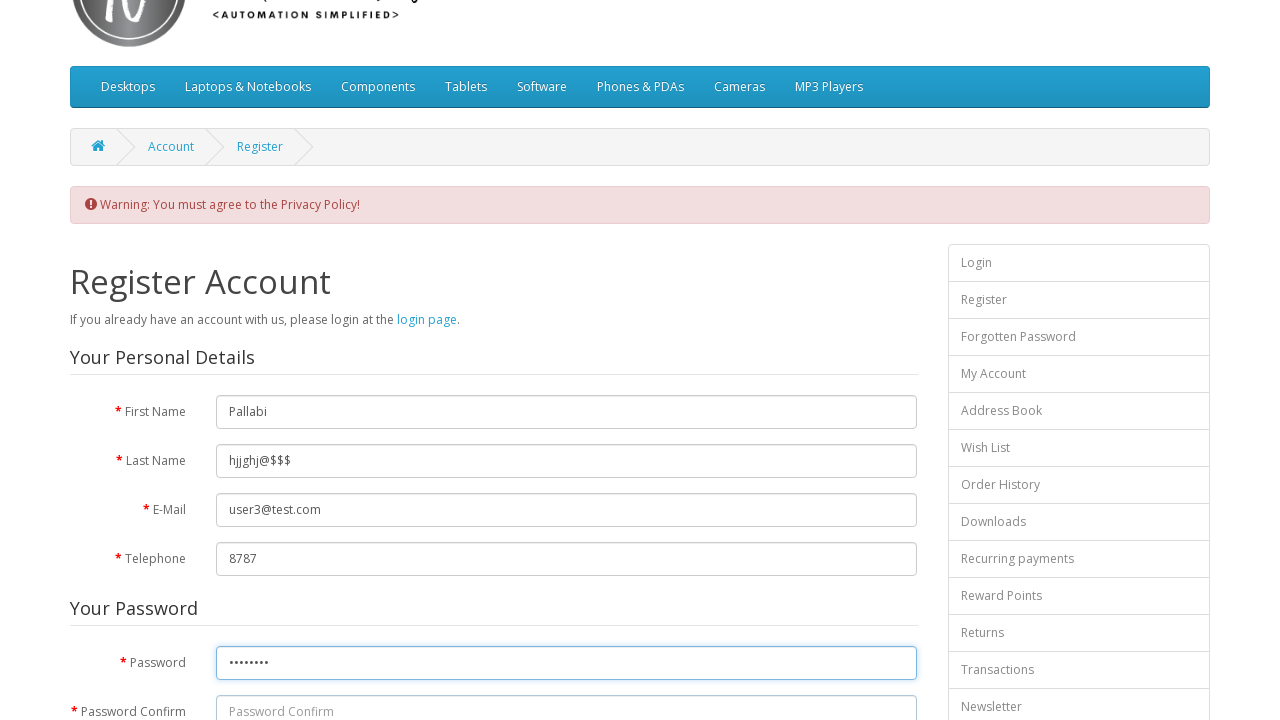

Filled password confirmation field on #input-confirm
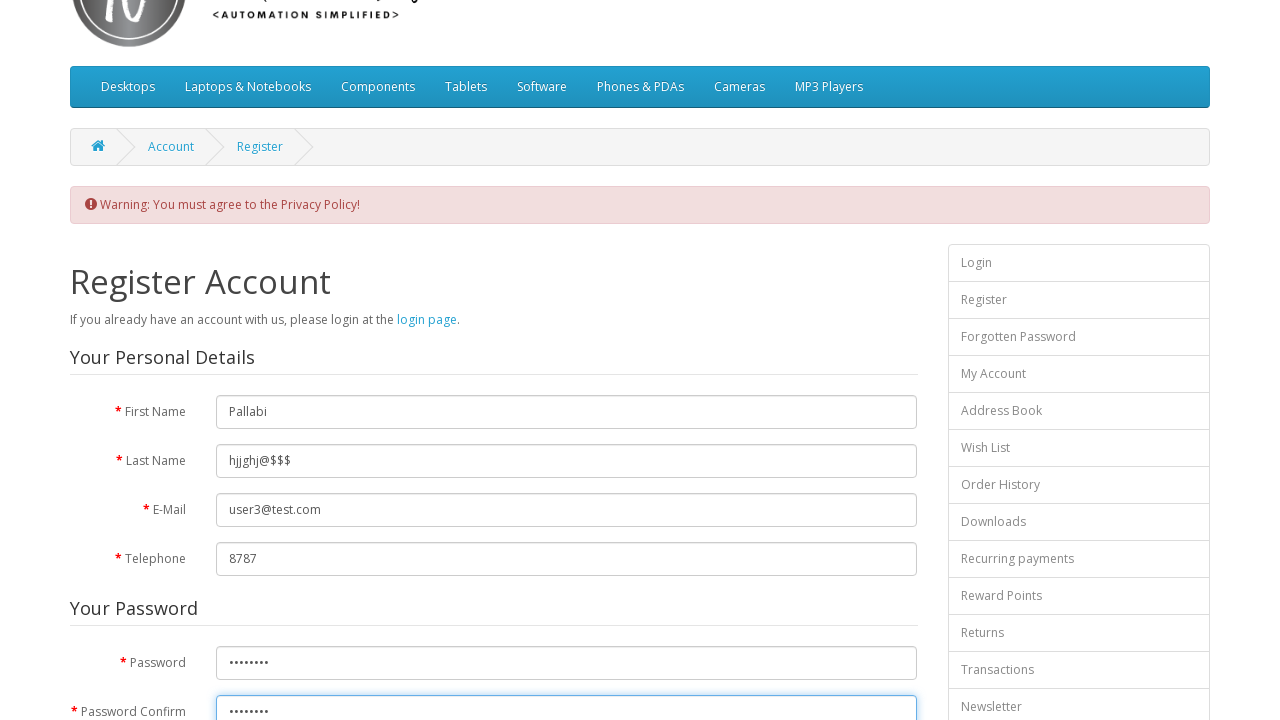

Clicked Continue button to submit registration form at (879, 427) on xpath=//input[@value='Continue']
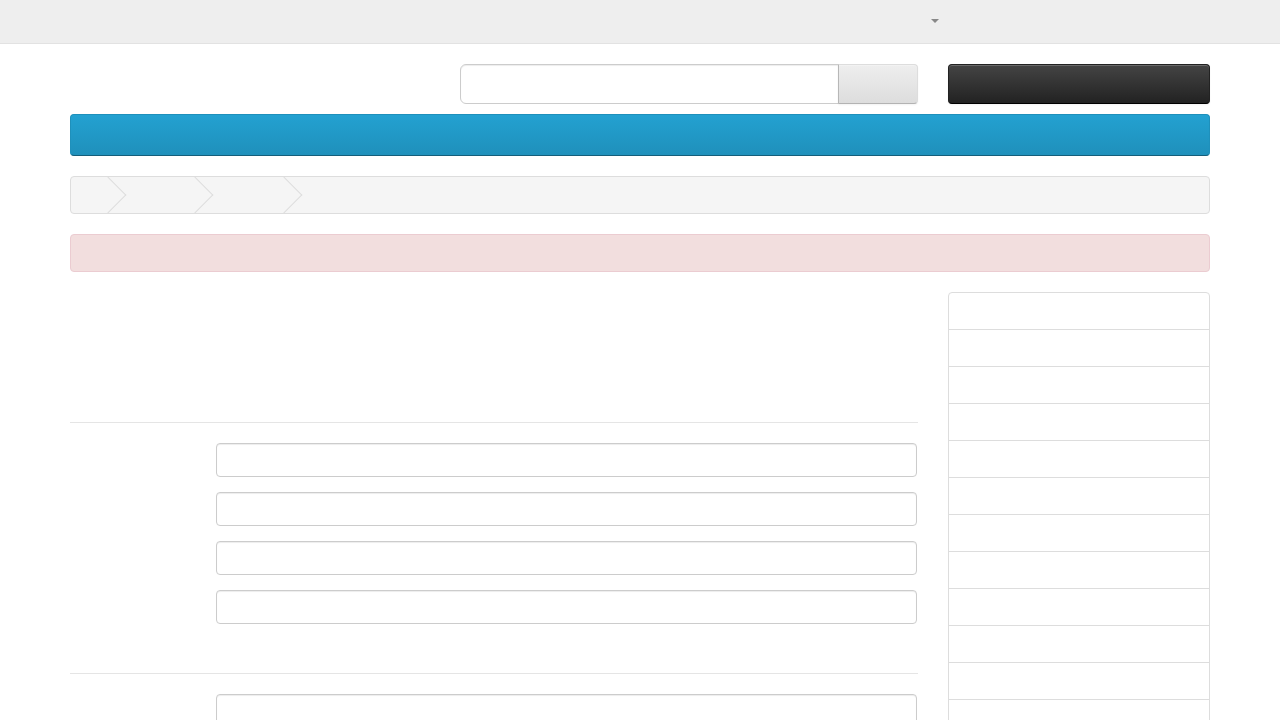

Error message displayed for invalid form submission
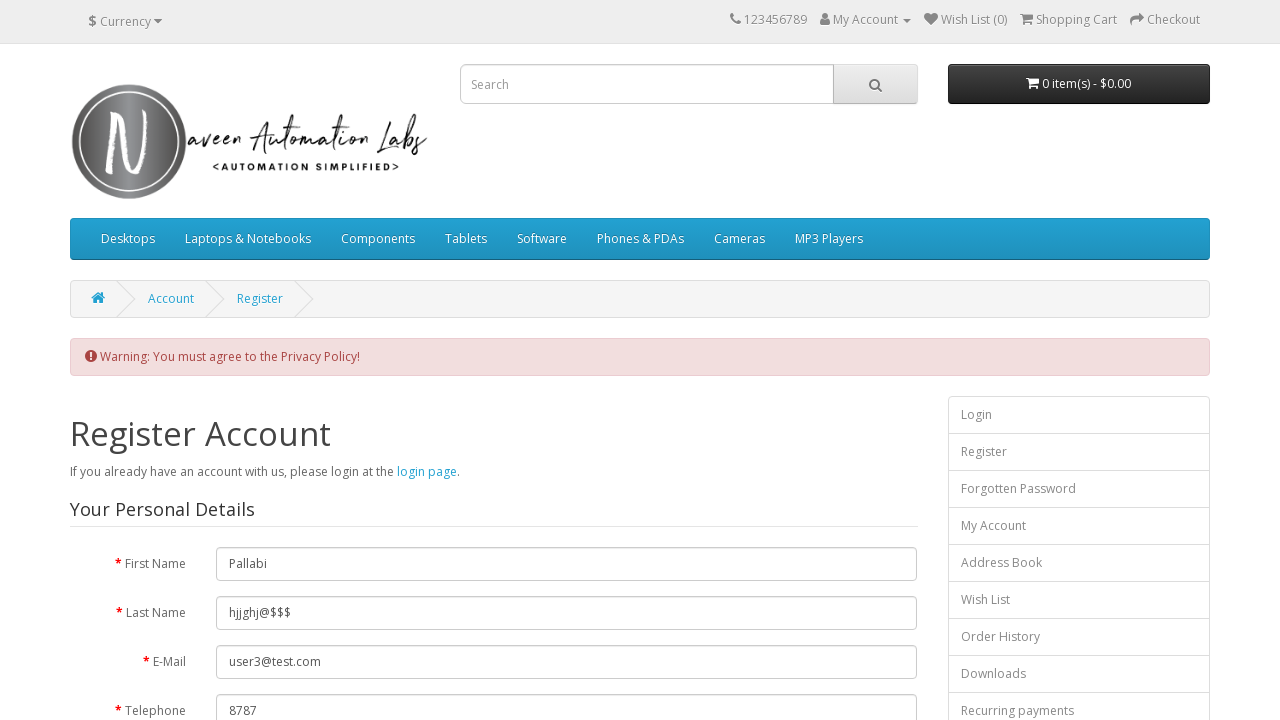

Cleared first name field on #input-firstname
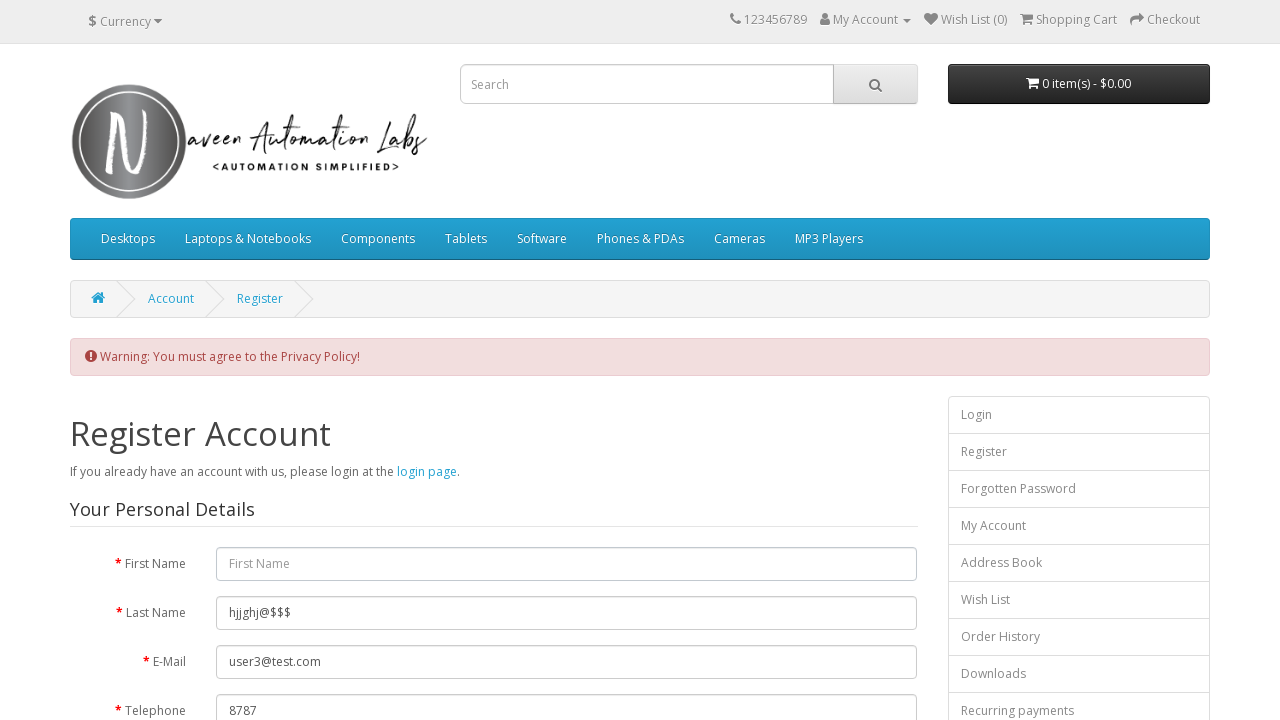

Filled first name with '' on #input-firstname
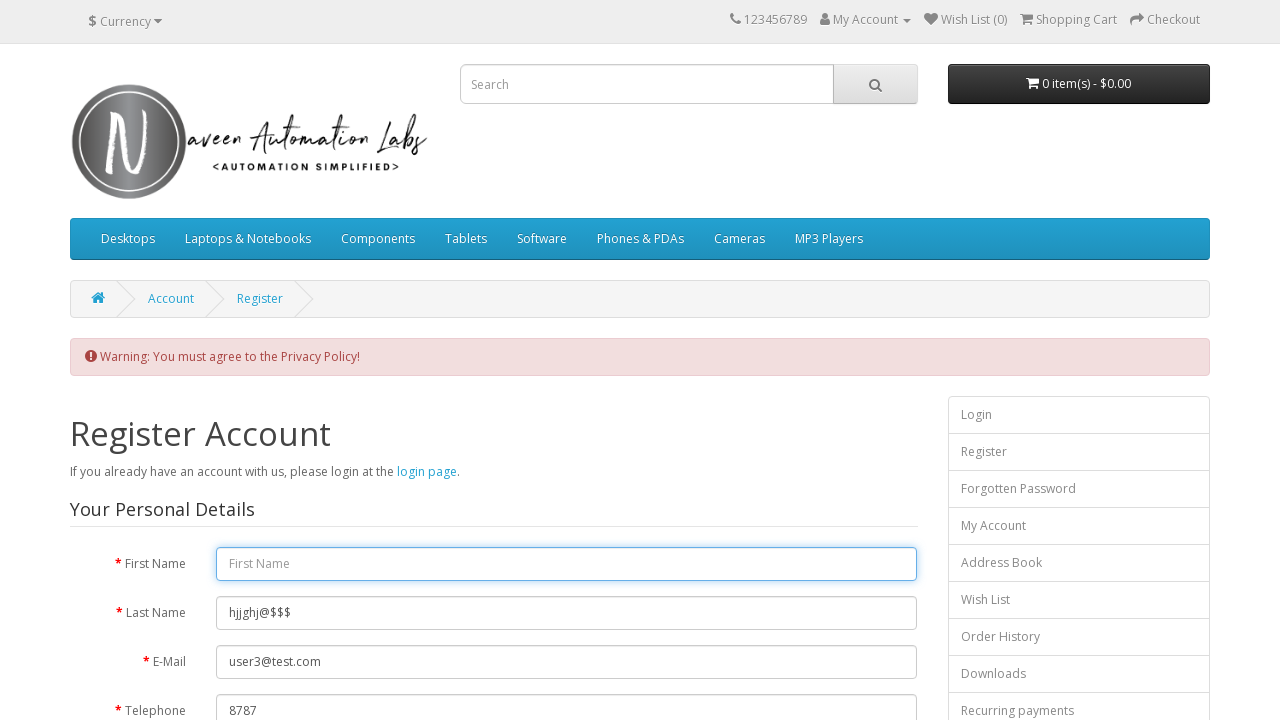

Cleared last name field on #input-lastname
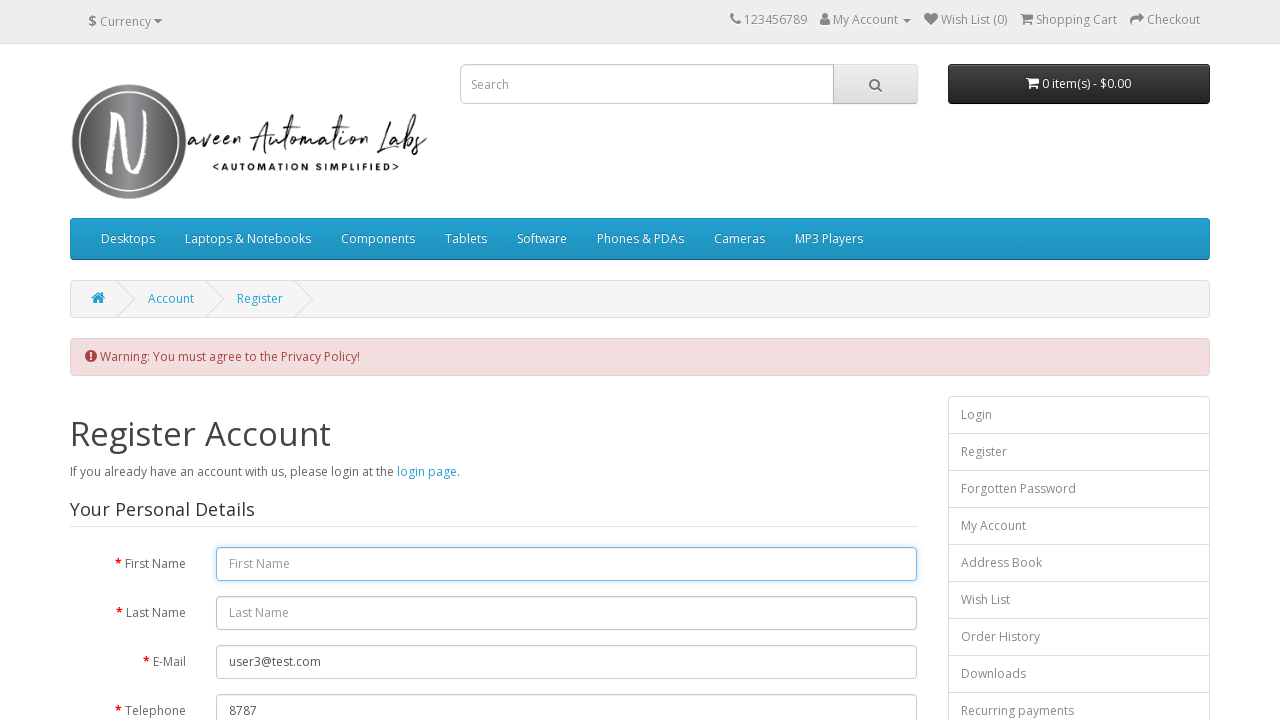

Filled last name with '' on #input-lastname
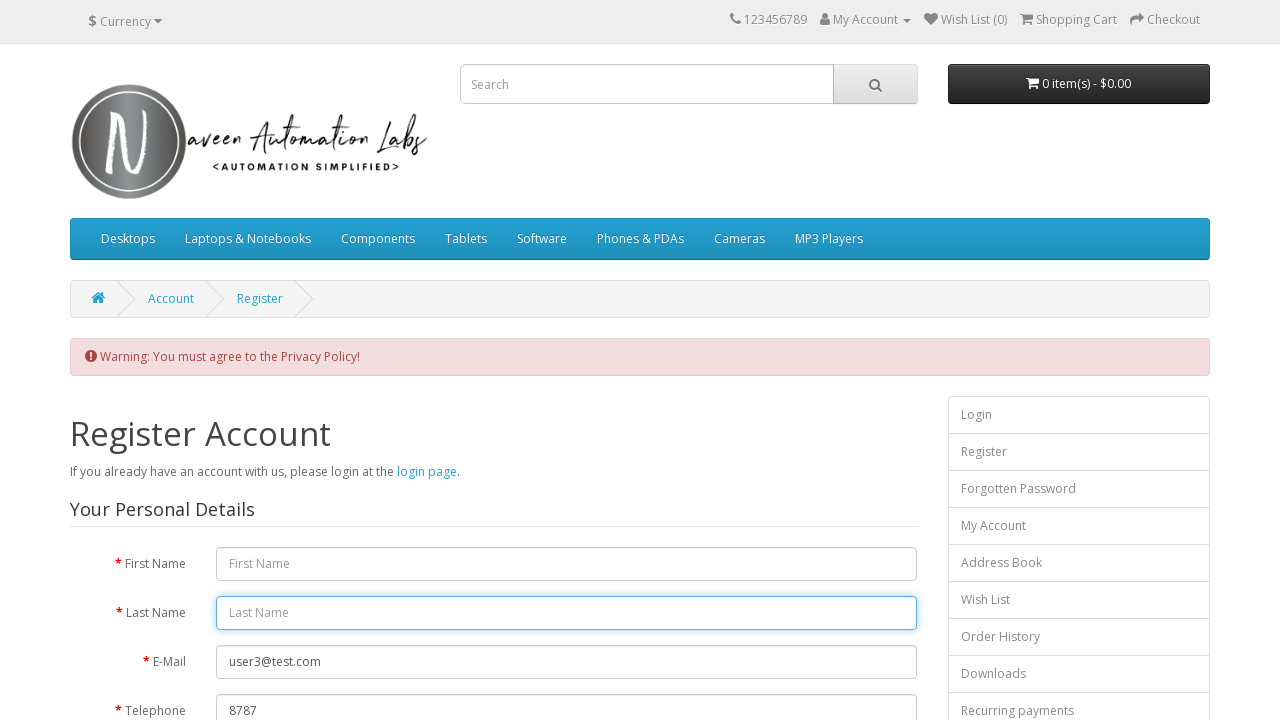

Cleared email field on #input-email
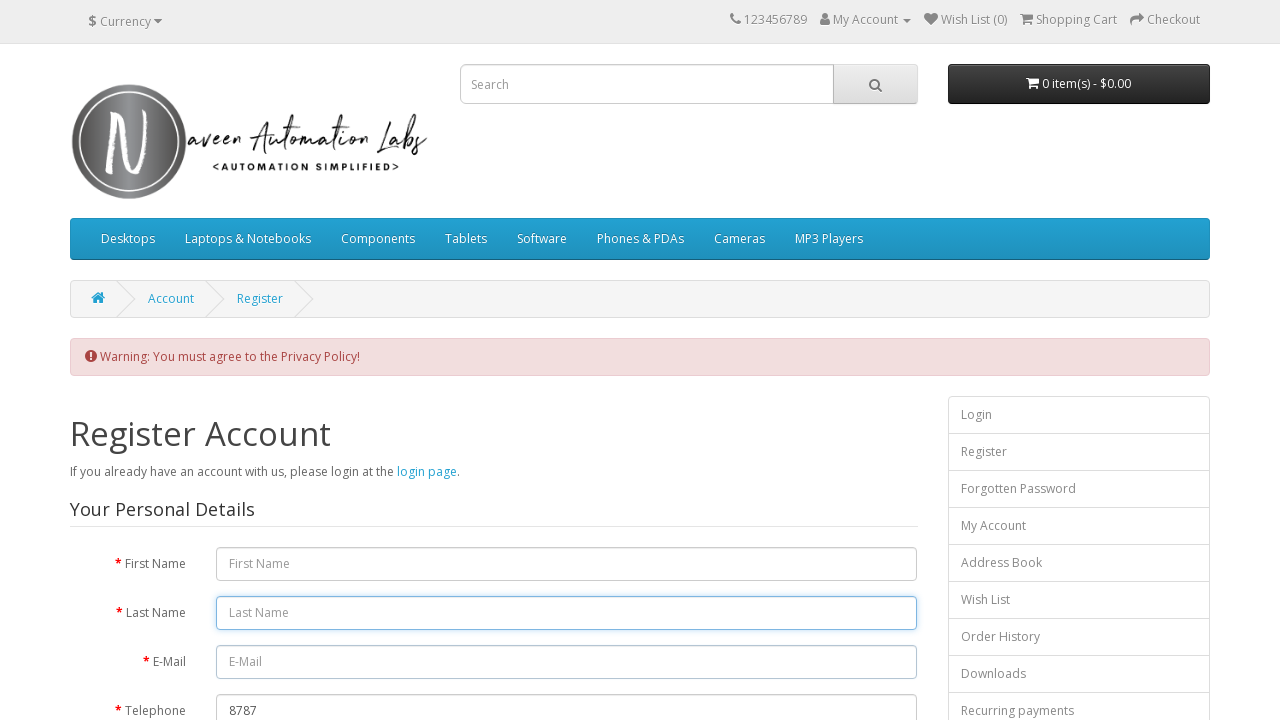

Filled email with '' on #input-email
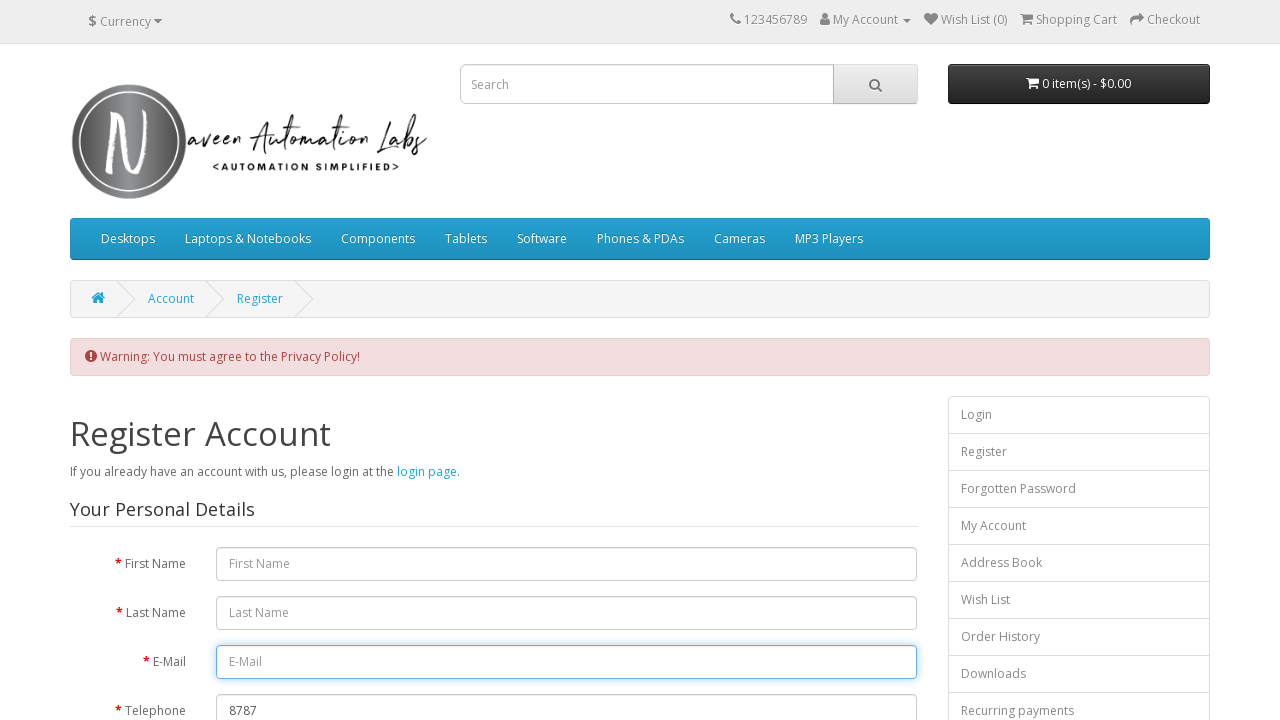

Cleared telephone field on #input-telephone
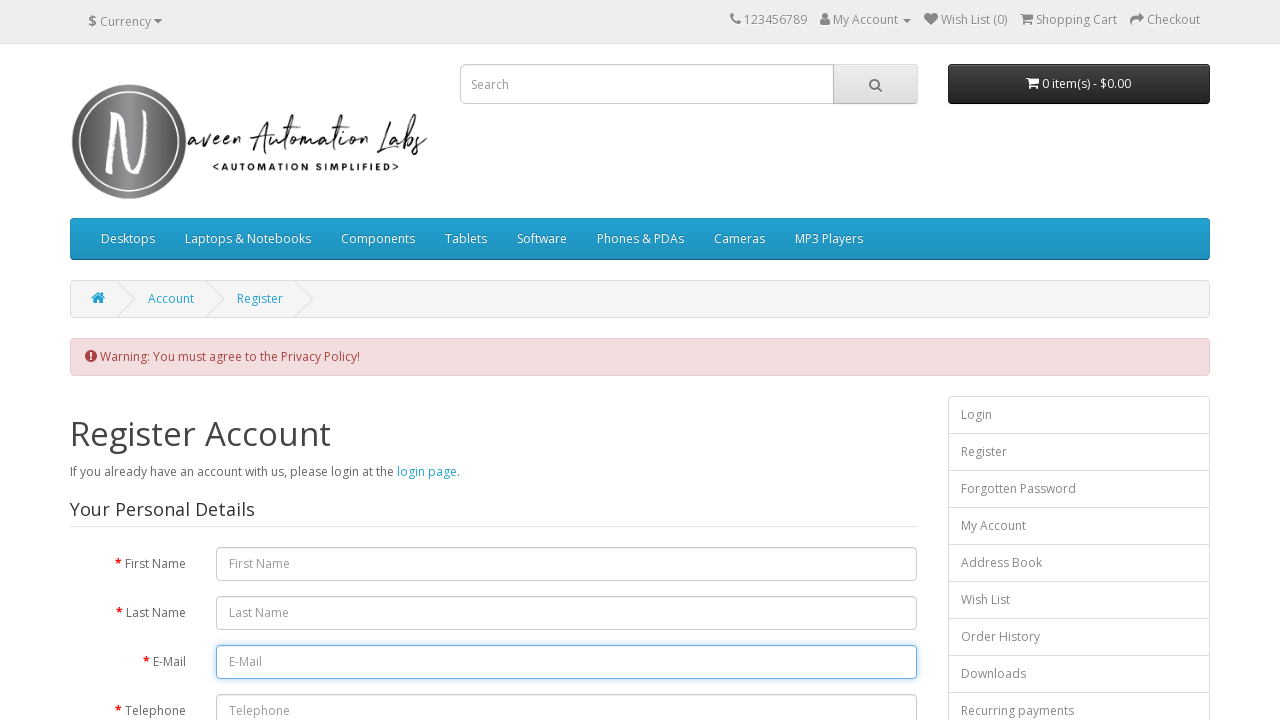

Filled telephone with '' on #input-telephone
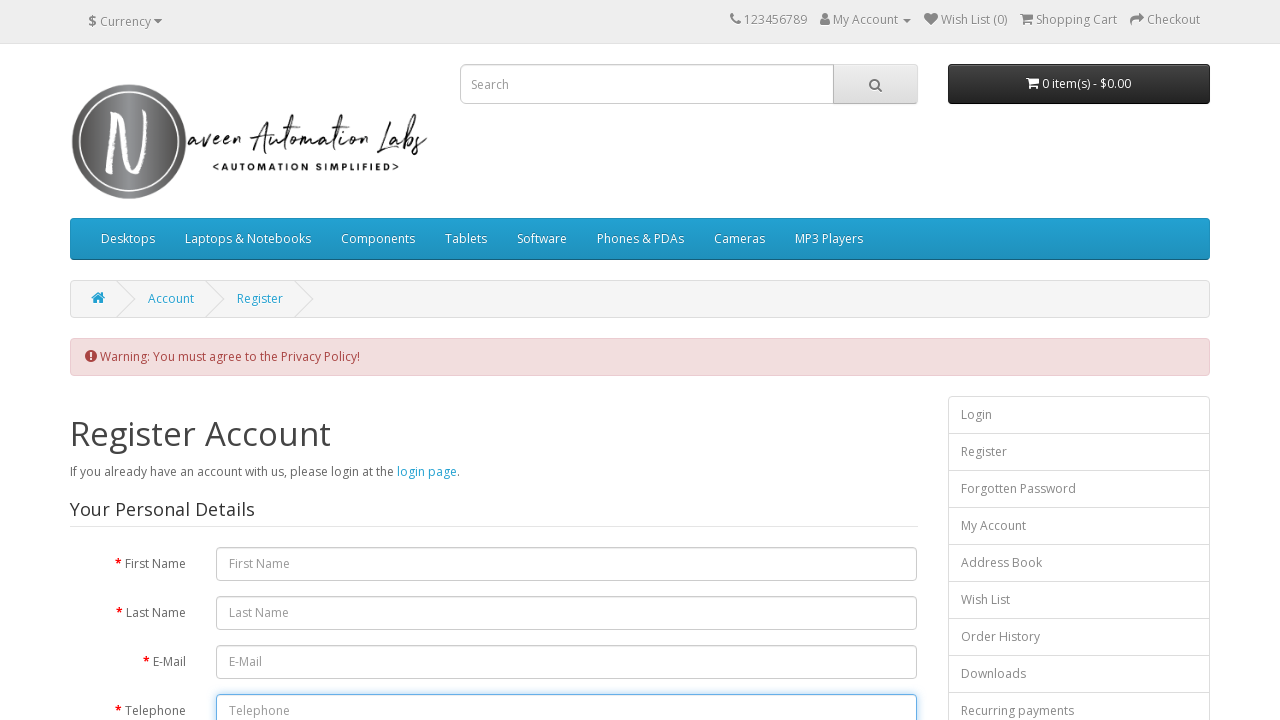

Cleared password field on #input-password
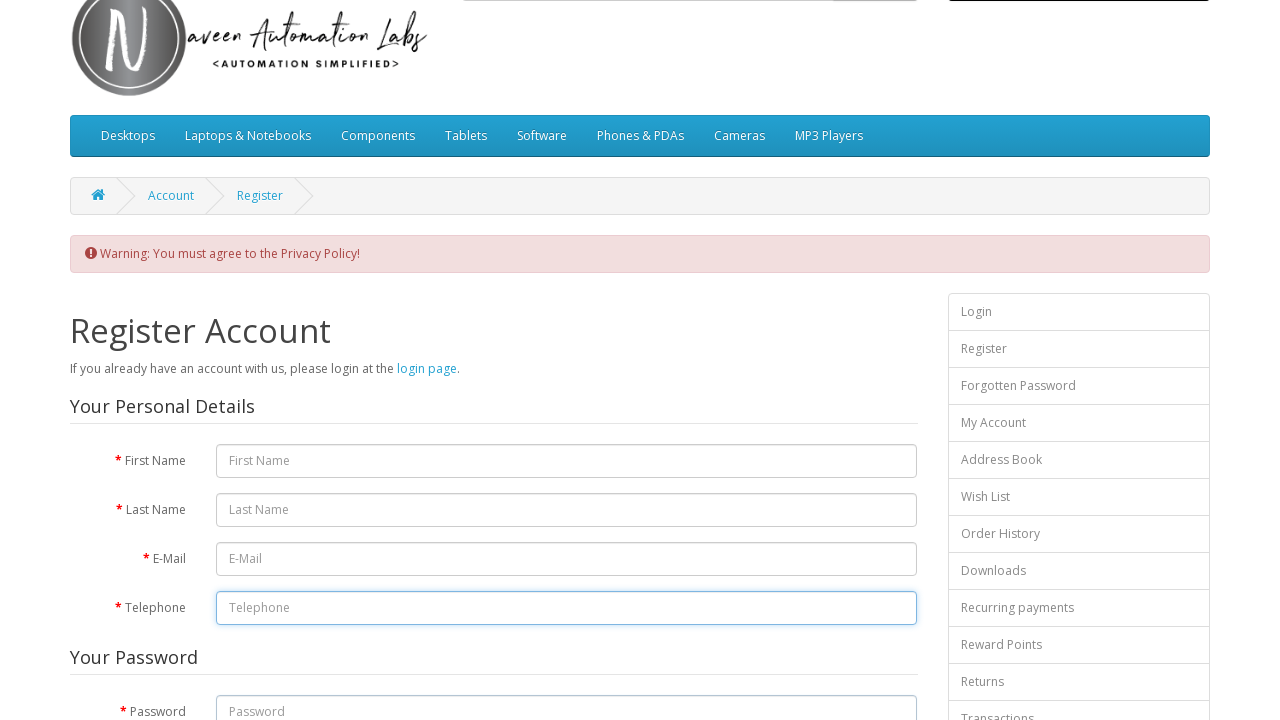

Filled password field on #input-password
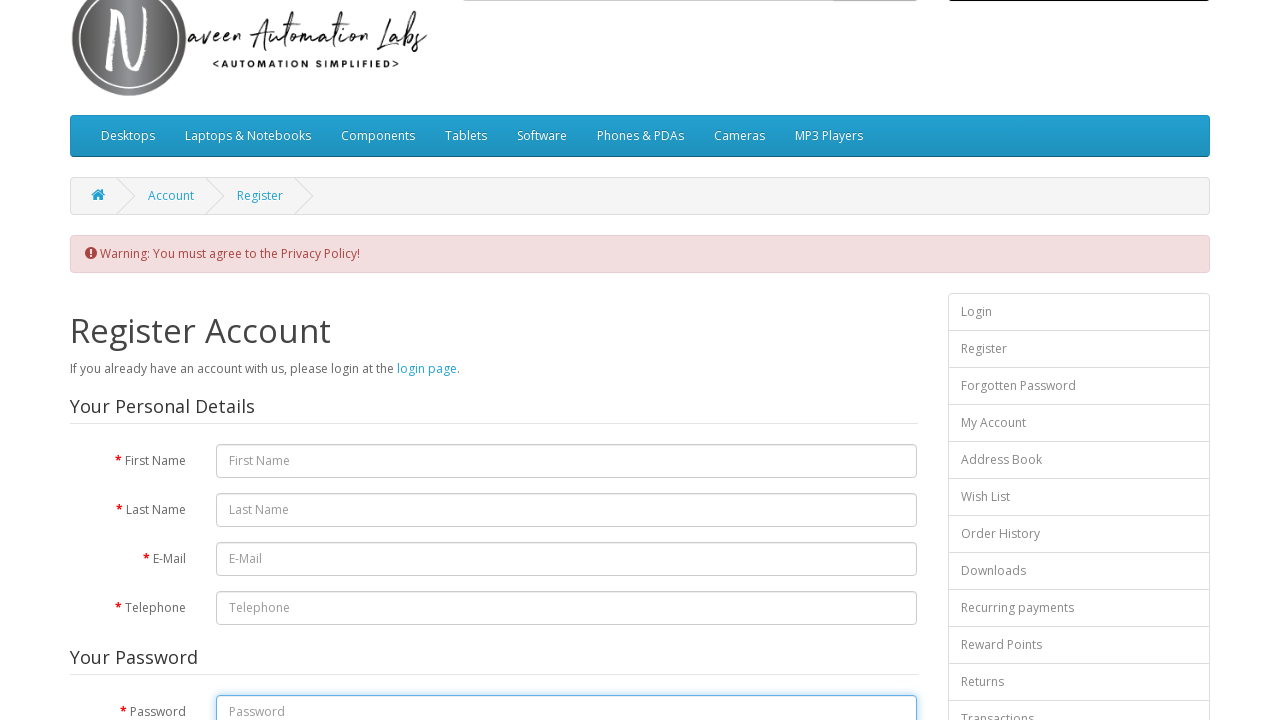

Cleared password confirmation field on #input-confirm
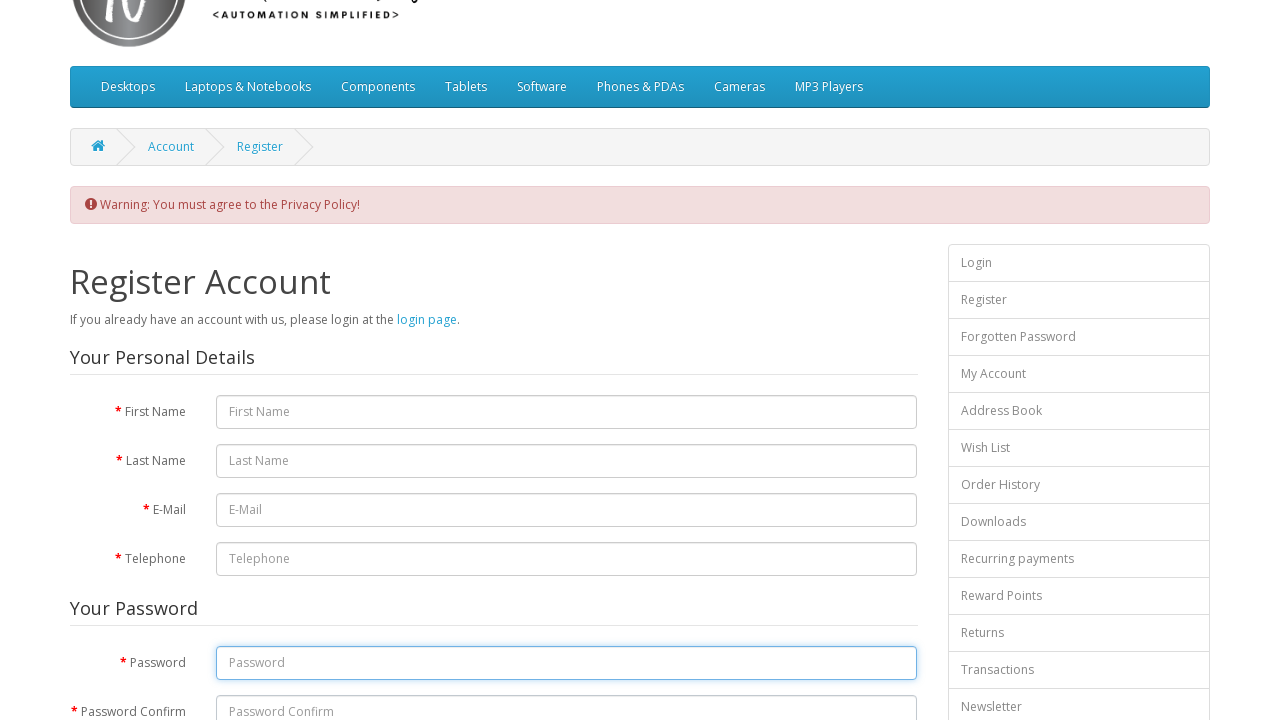

Filled password confirmation field on #input-confirm
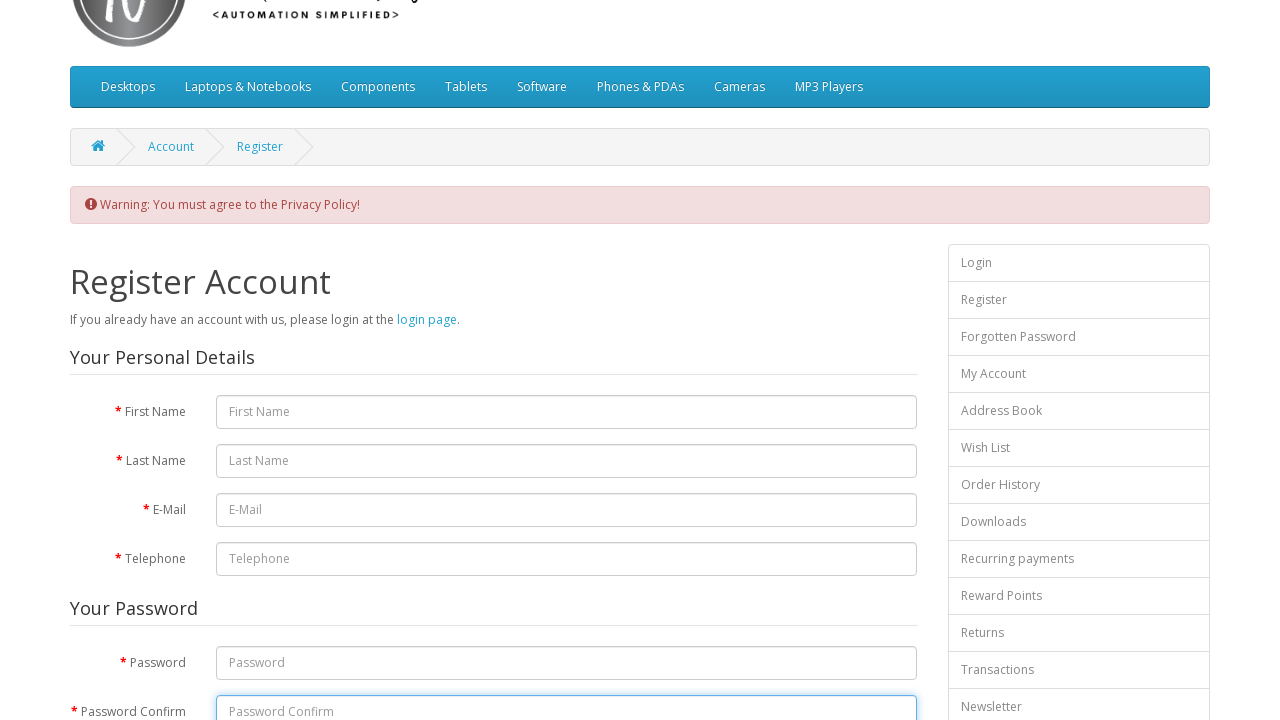

Clicked Continue button to submit registration form at (879, 427) on xpath=//input[@value='Continue']
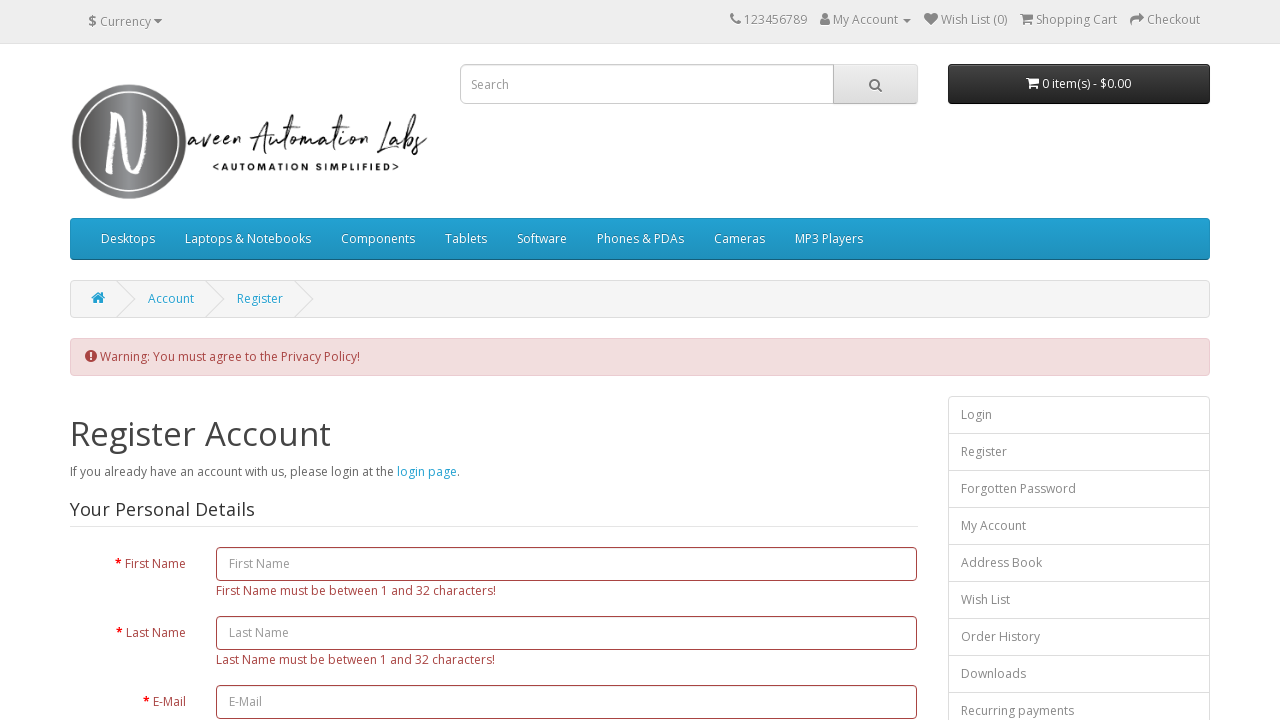

Error message displayed for invalid form submission
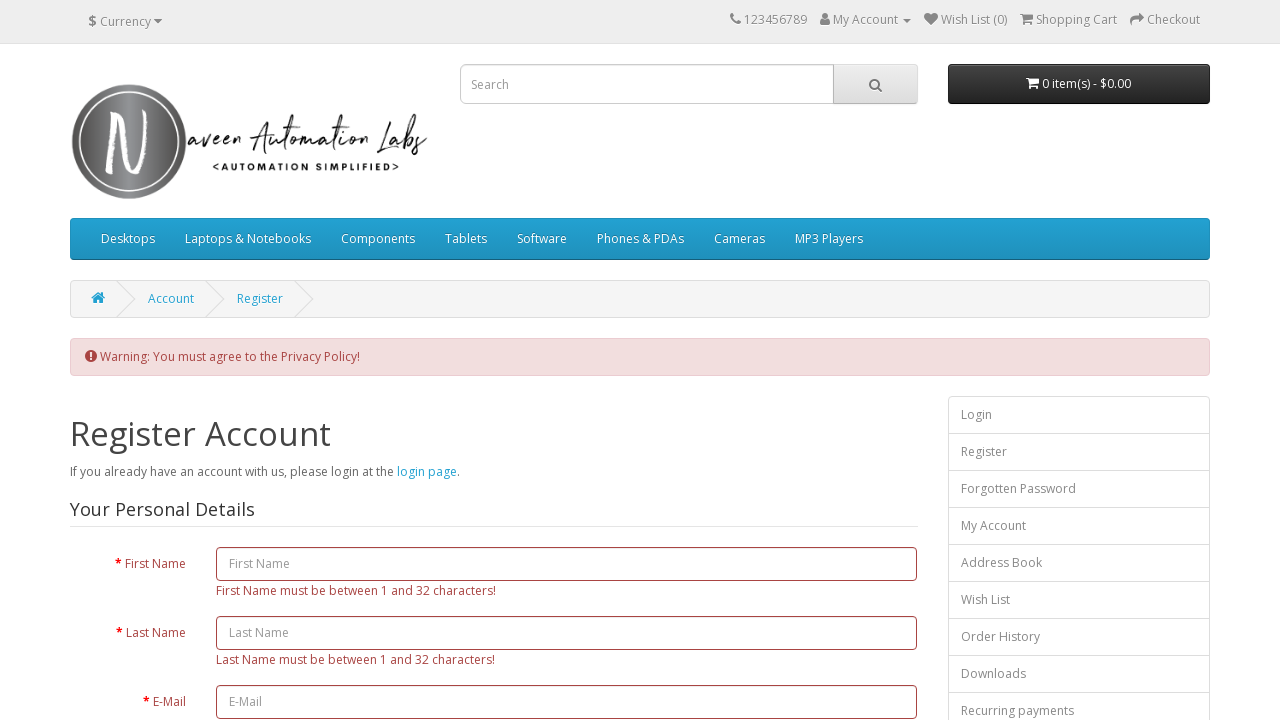

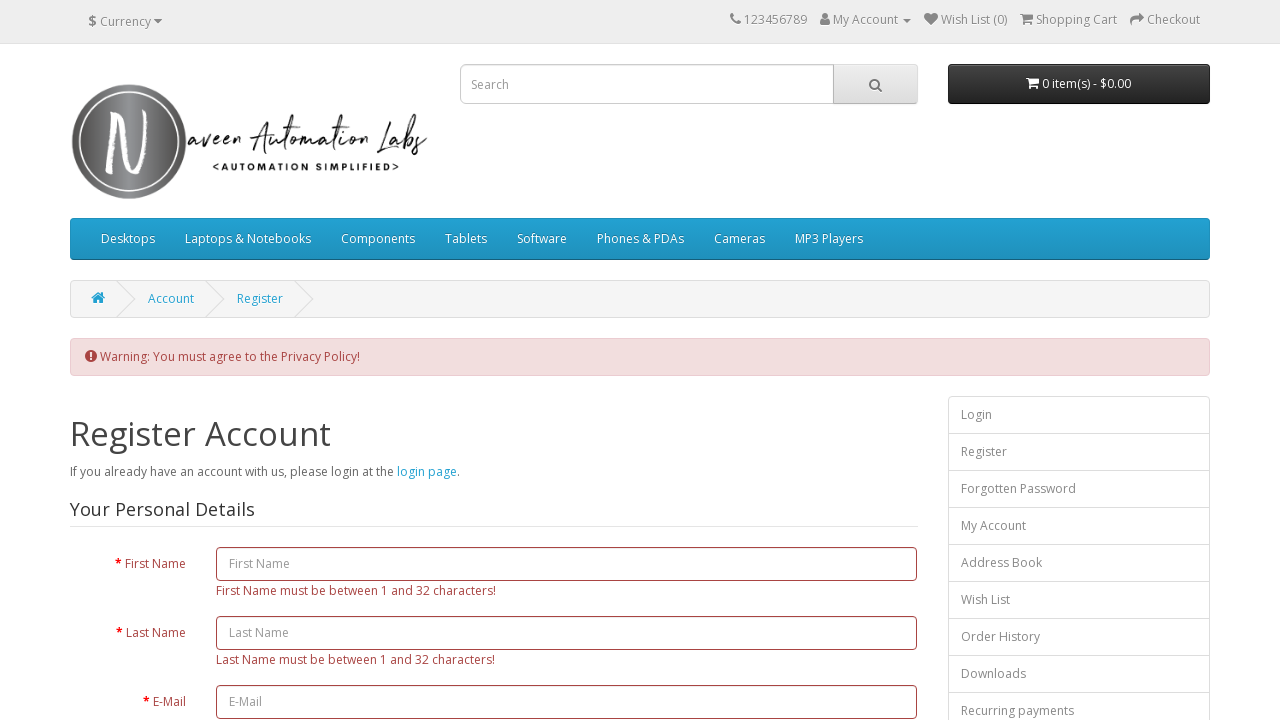